Navigates to the Automation Practice page and verifies that footer links are present and have valid href attributes

Starting URL: https://rahulshettyacademy.com/AutomationPractice/

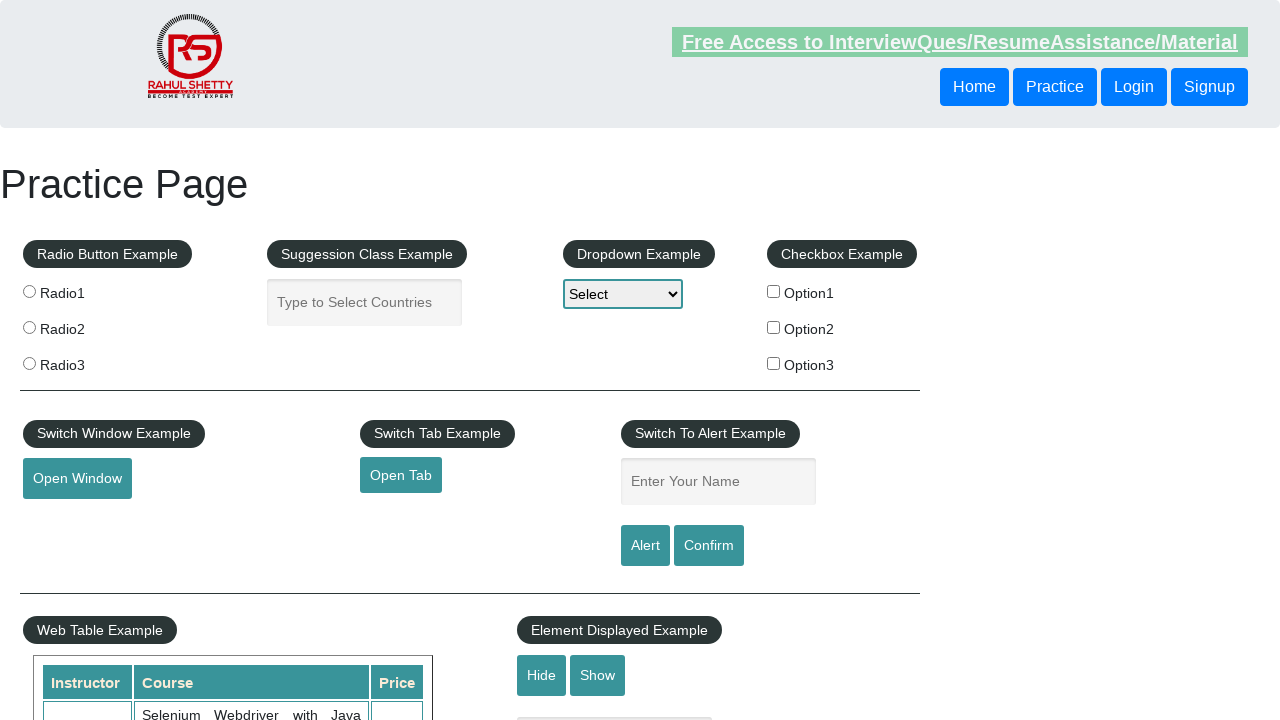

Waited for page to reach domcontentloaded state
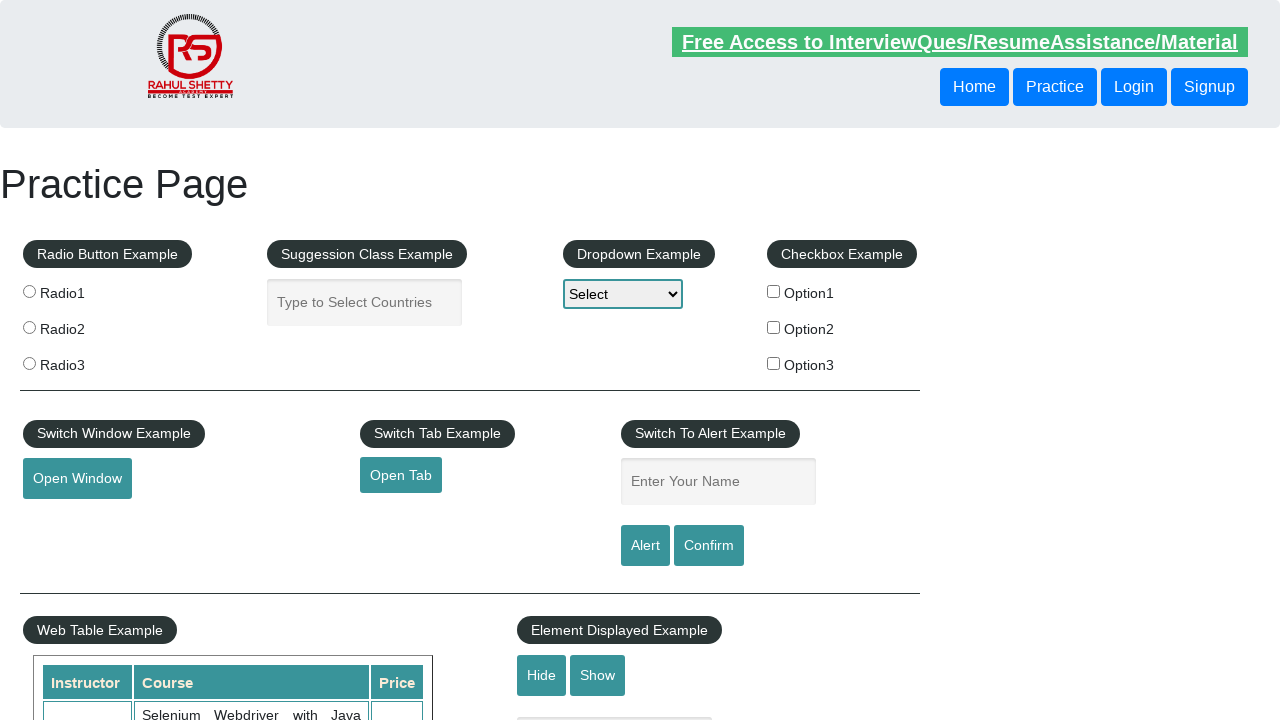

Footer links selector appeared on page
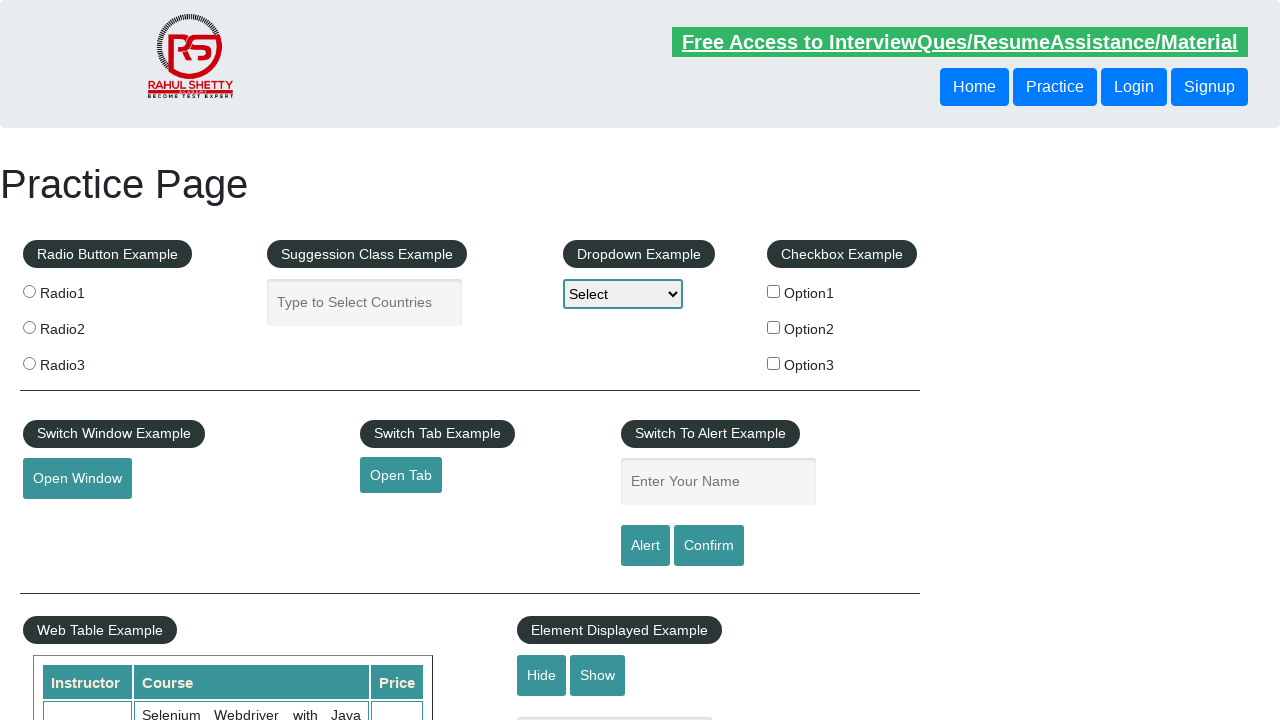

Located all footer links with selector 'li.gf-li a'
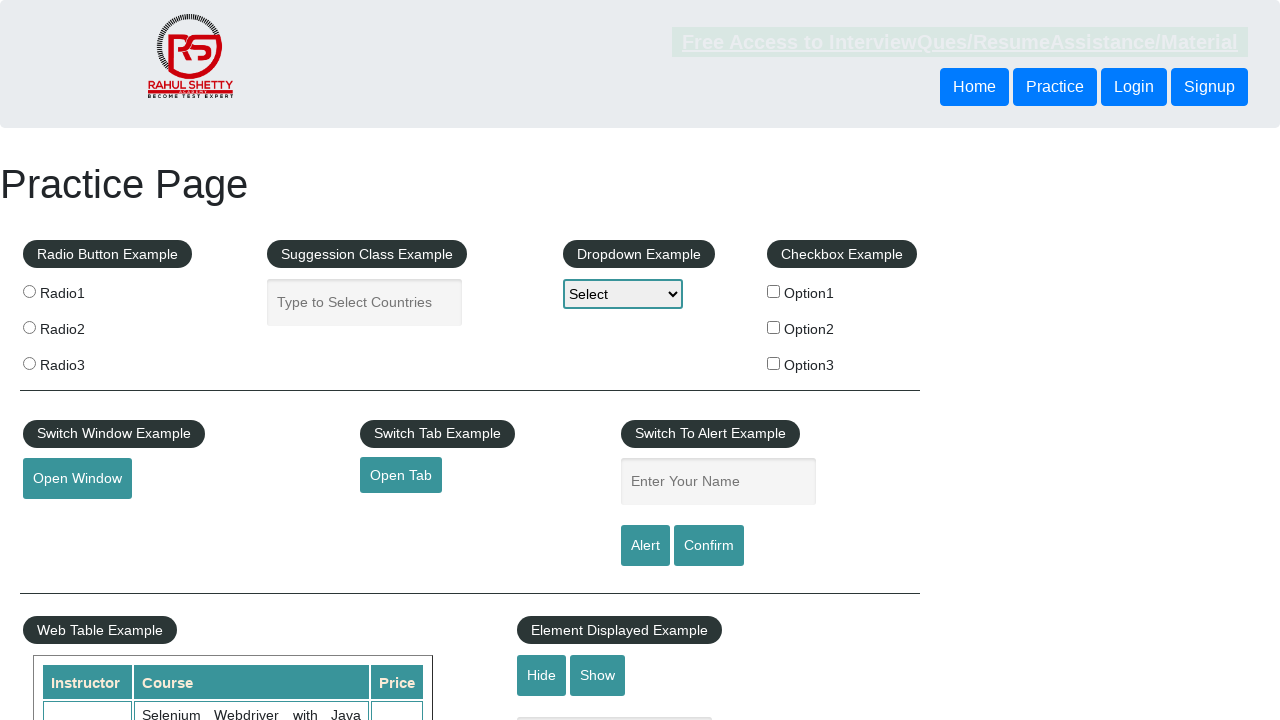

Counted 20 footer links
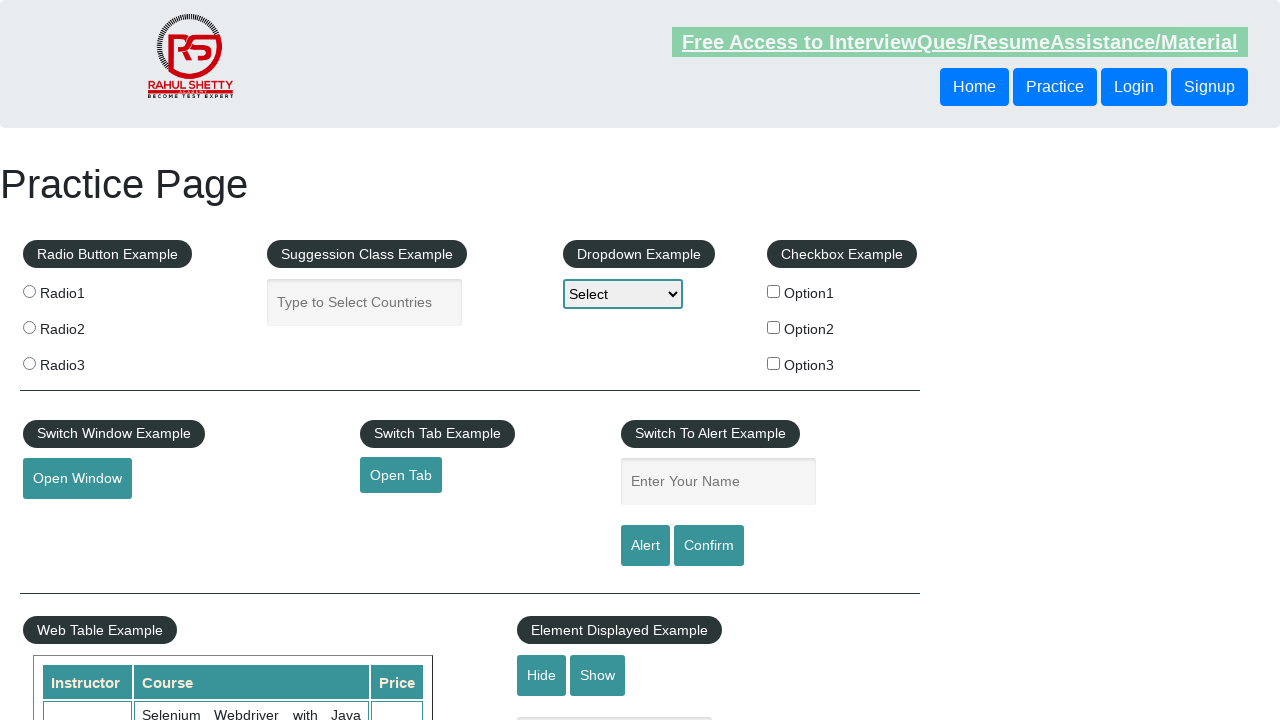

Verified that footer links are present (count > 0)
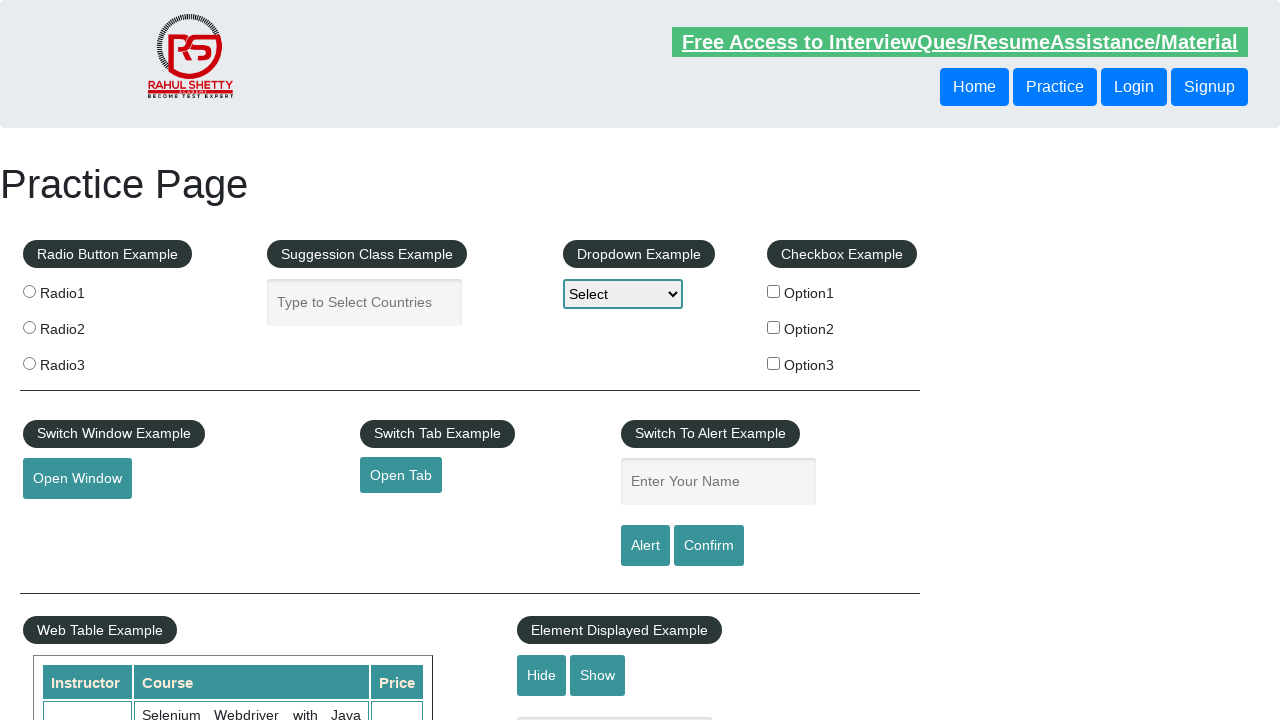

Retrieved href attribute from footer link 0: '#'
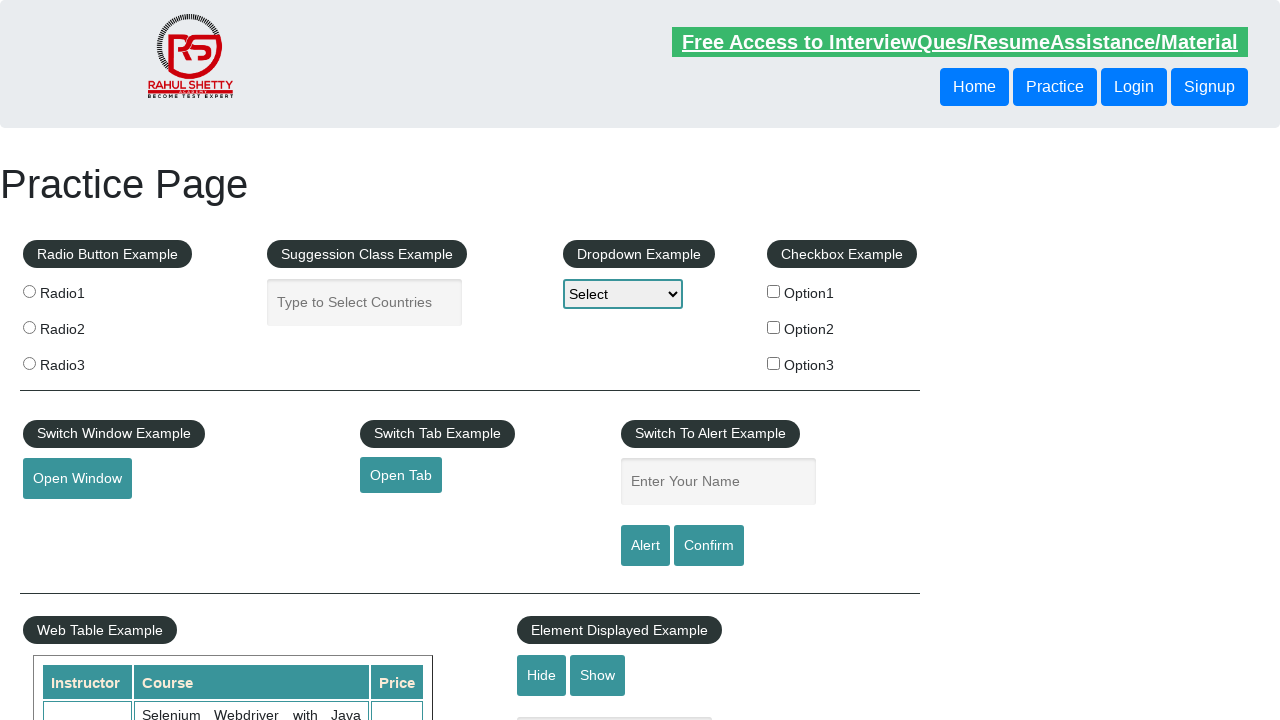

Verified that footer link 0 has a valid non-empty href attribute
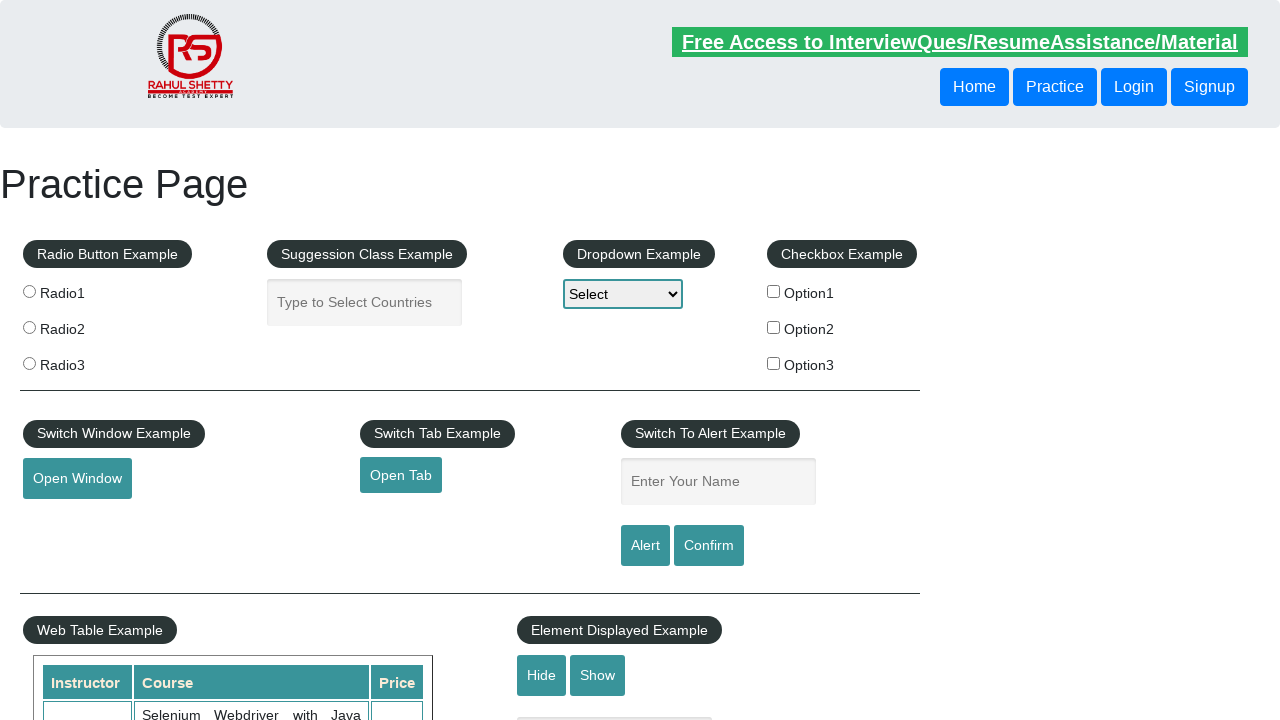

Retrieved href attribute from footer link 1: 'http://www.restapitutorial.com/'
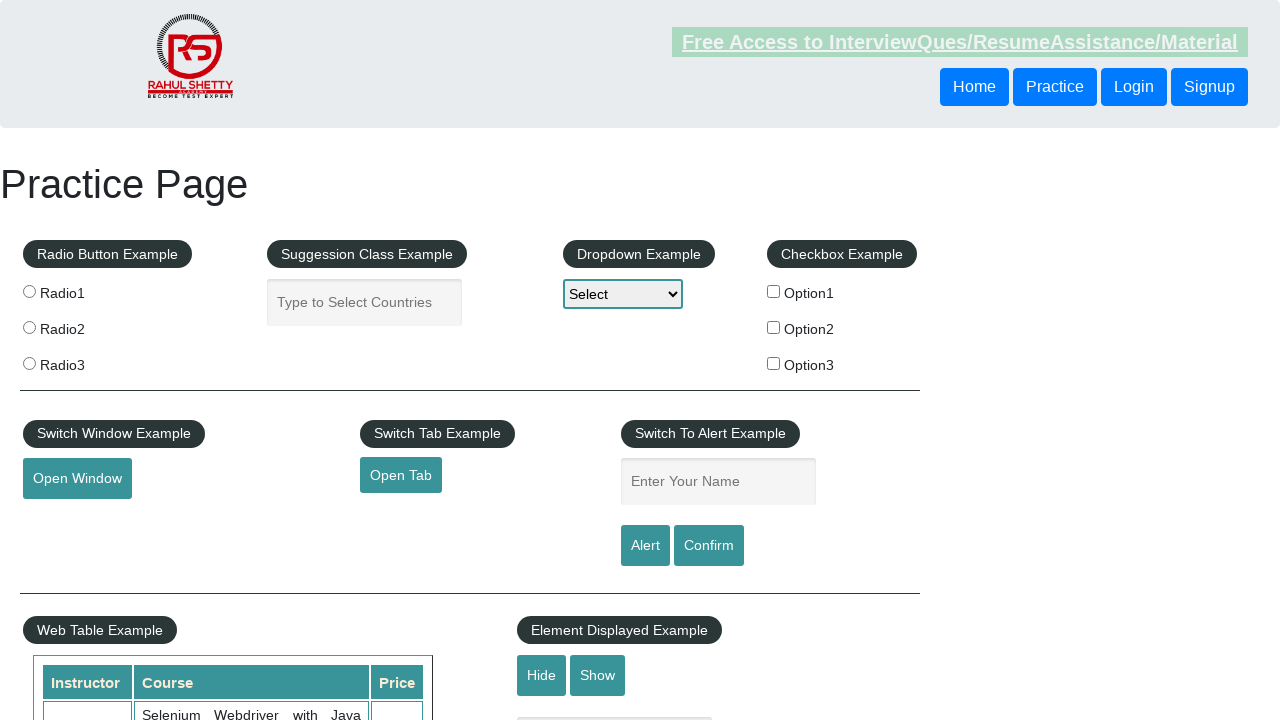

Verified that footer link 1 has a valid non-empty href attribute
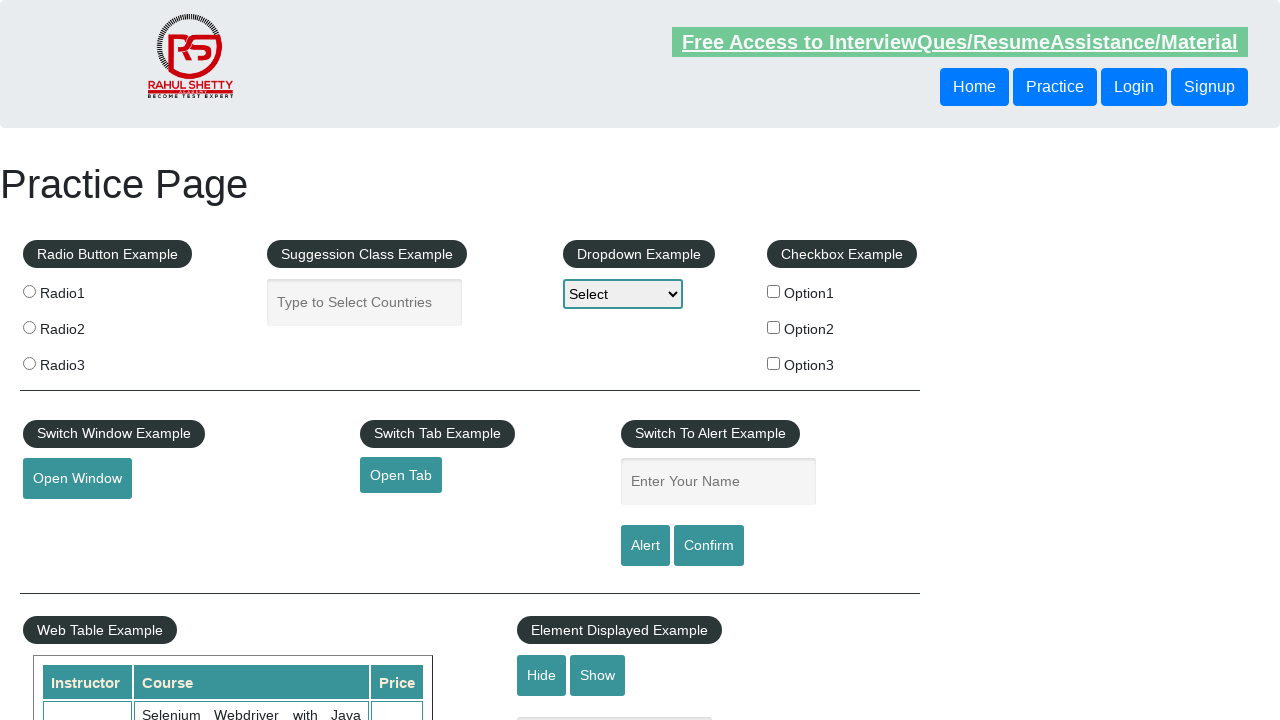

Retrieved href attribute from footer link 2: 'https://www.soapui.org/'
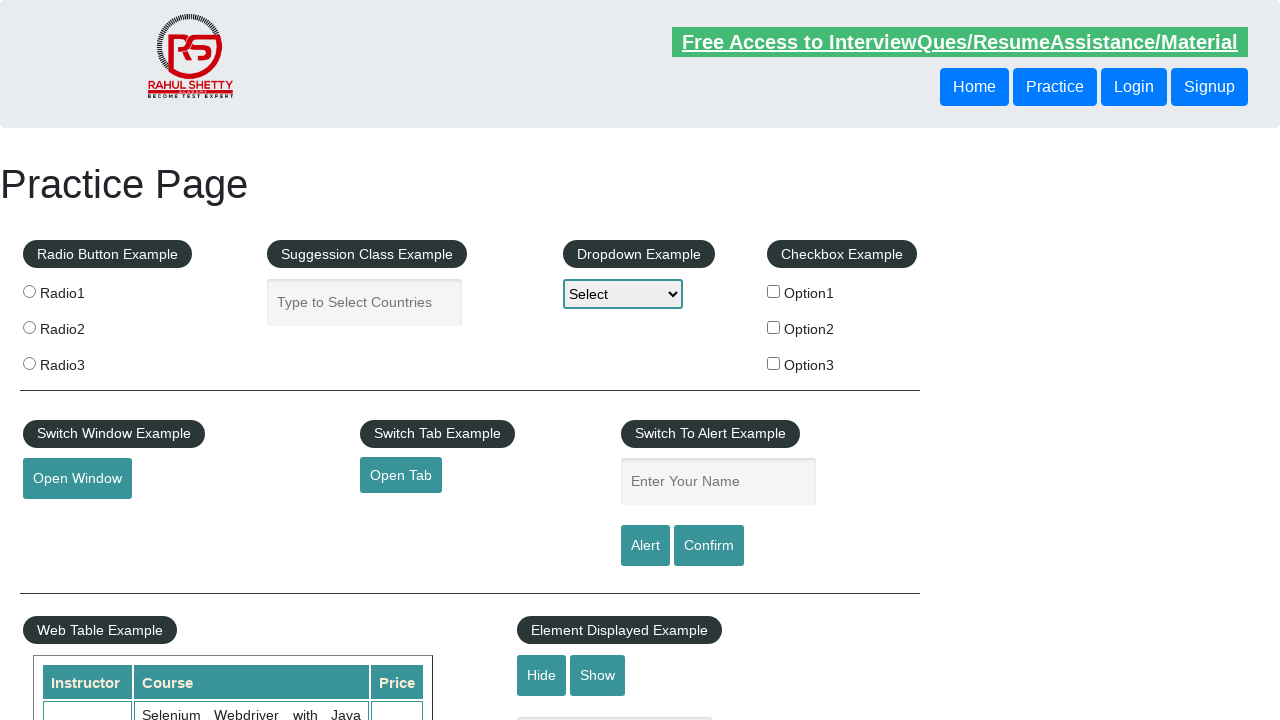

Verified that footer link 2 has a valid non-empty href attribute
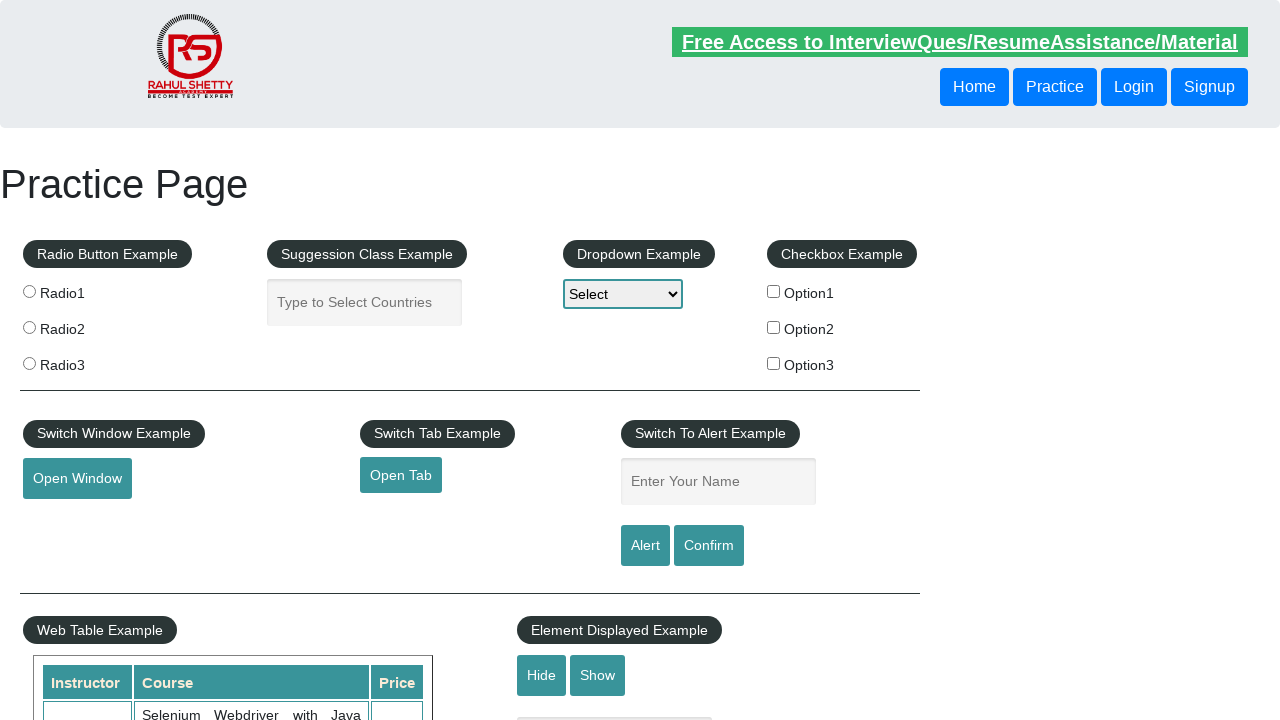

Retrieved href attribute from footer link 3: 'https://courses.rahulshettyacademy.com/p/appium-tutorial'
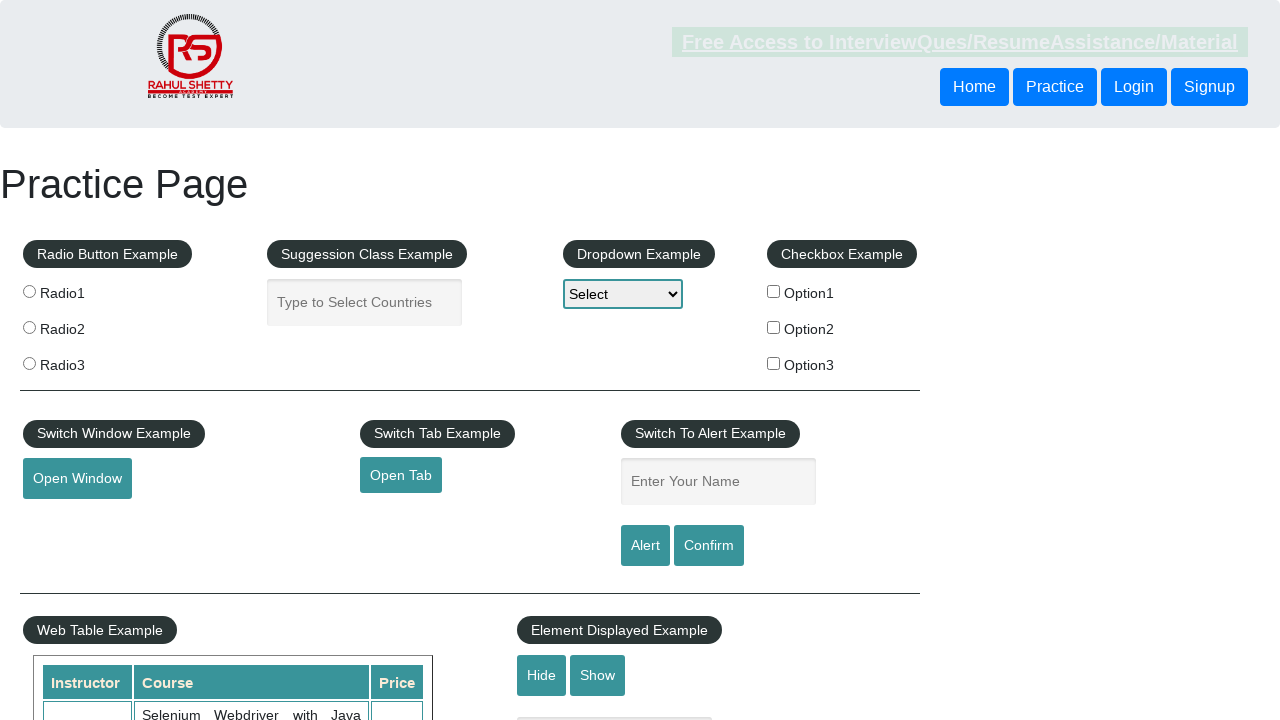

Verified that footer link 3 has a valid non-empty href attribute
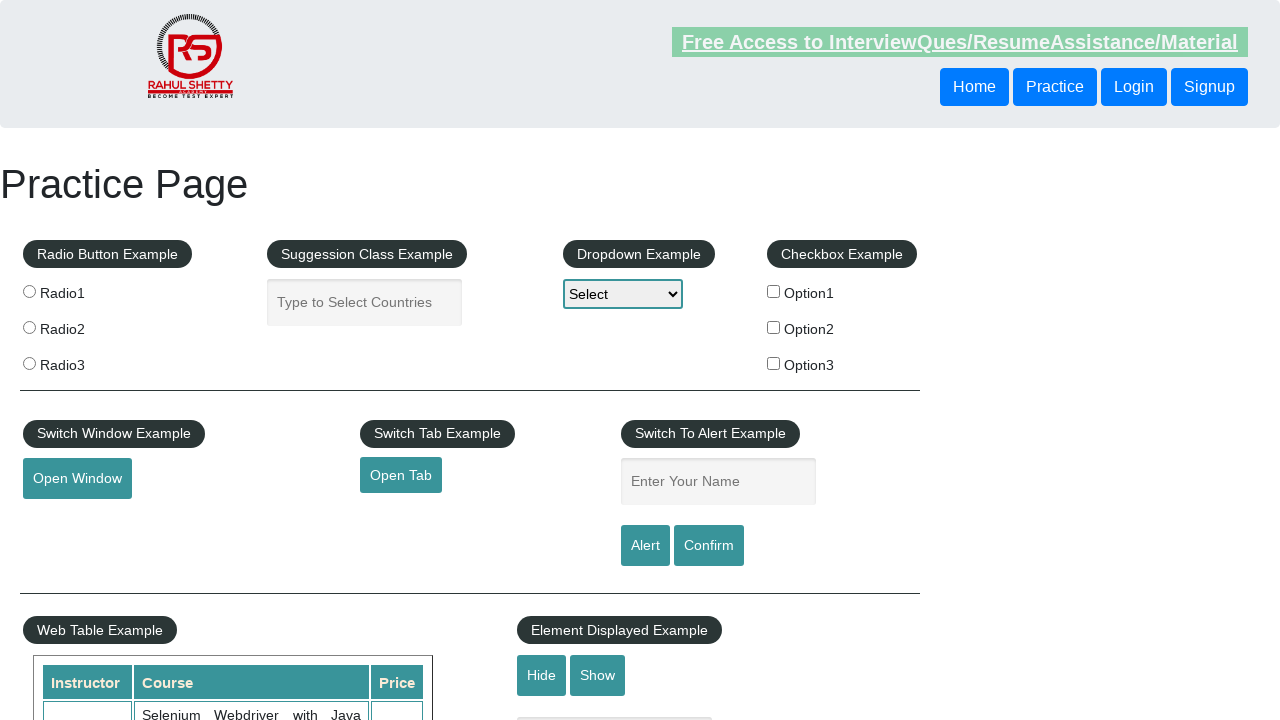

Retrieved href attribute from footer link 4: 'https://jmeter.apache.org/'
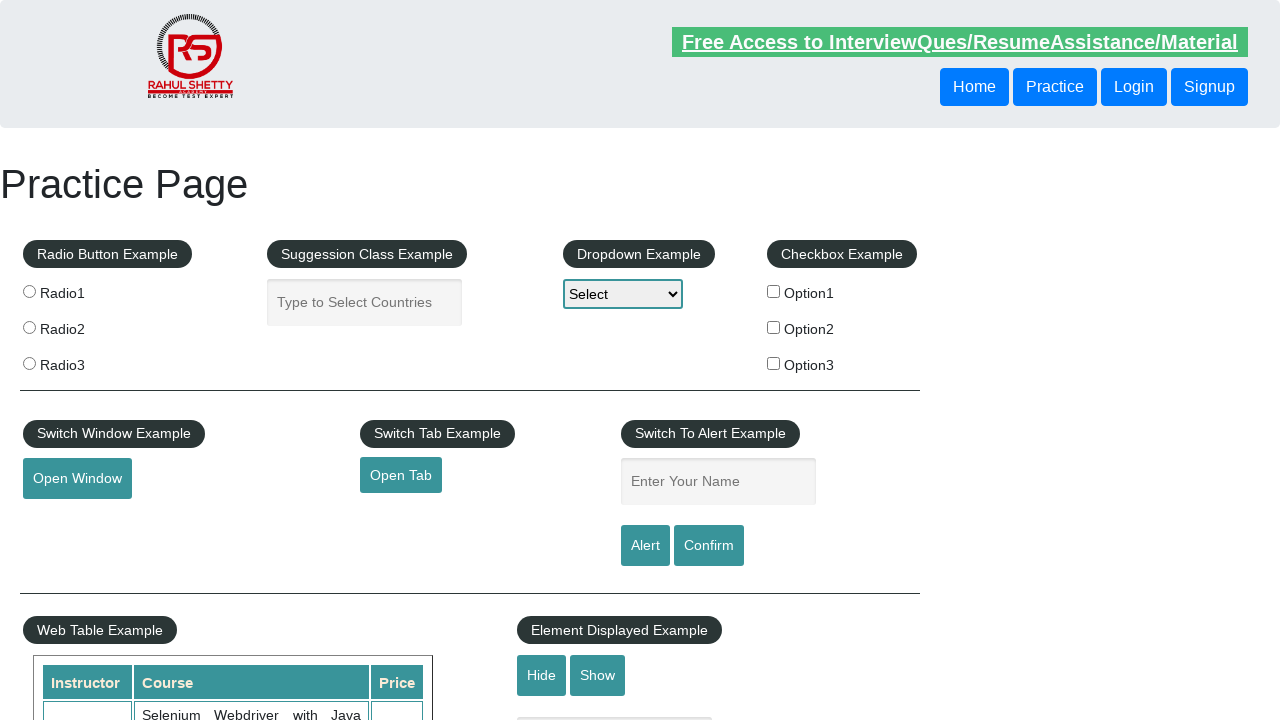

Verified that footer link 4 has a valid non-empty href attribute
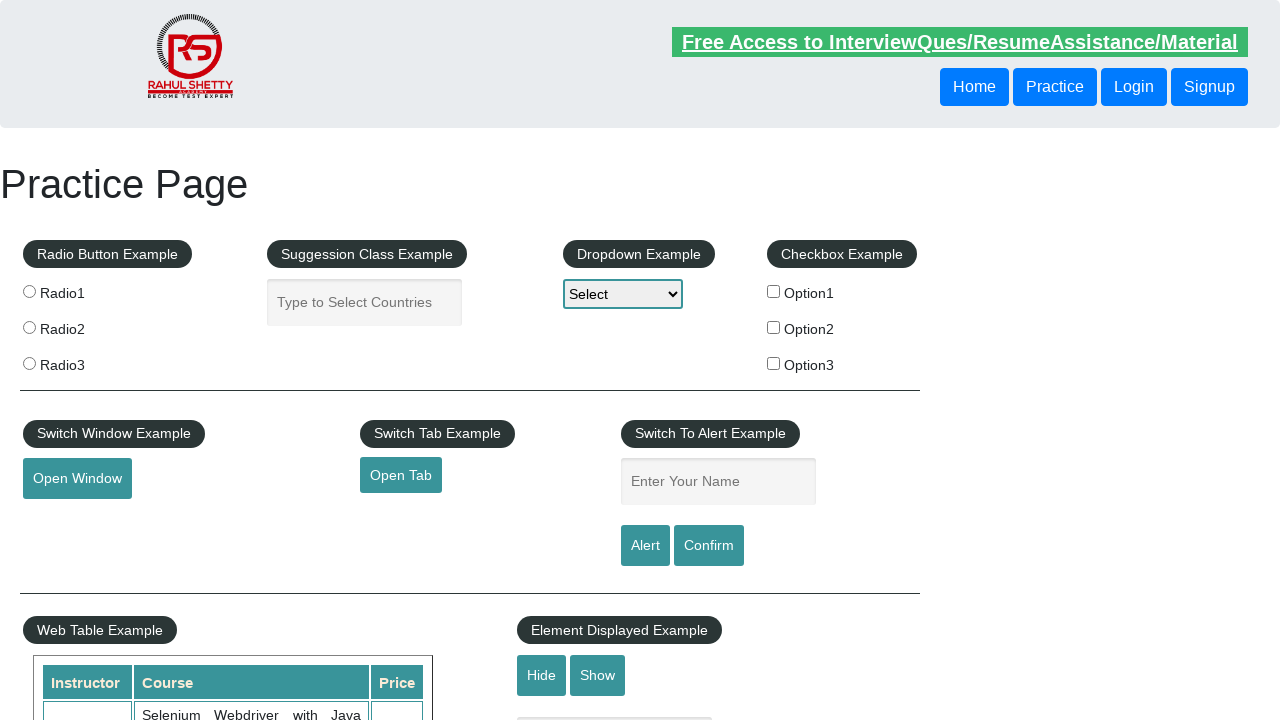

Retrieved href attribute from footer link 5: '#'
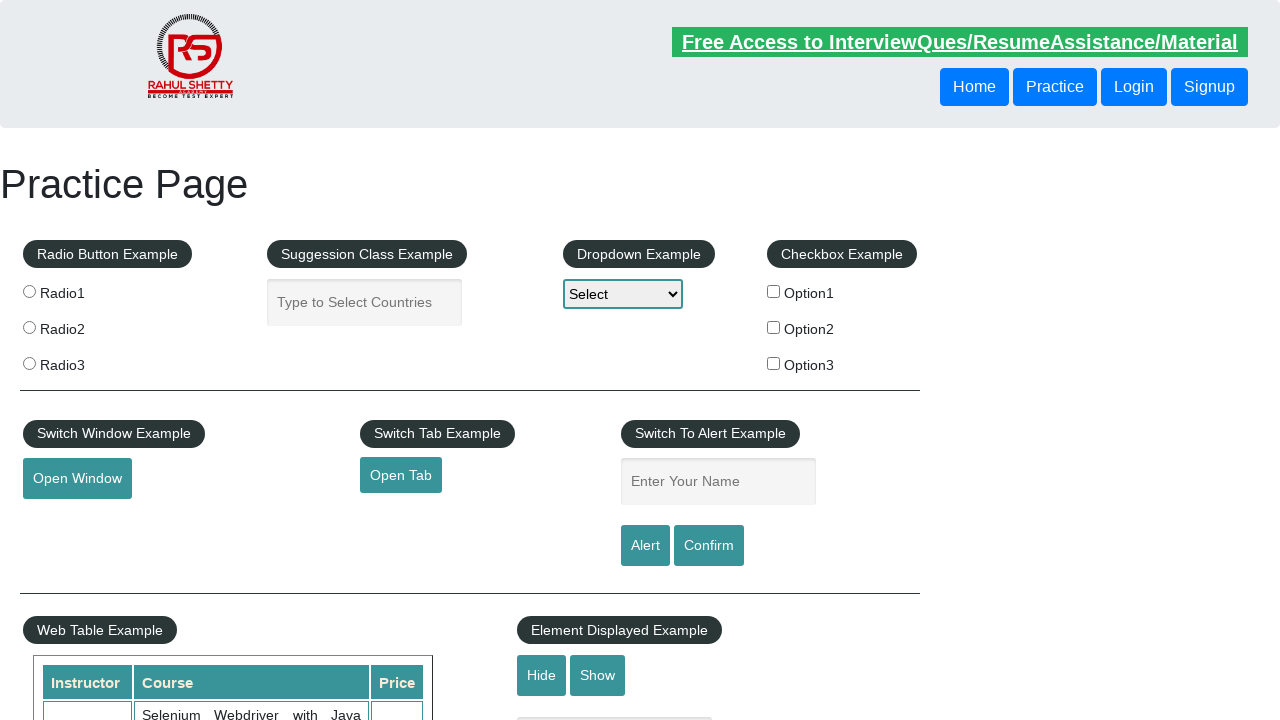

Verified that footer link 5 has a valid non-empty href attribute
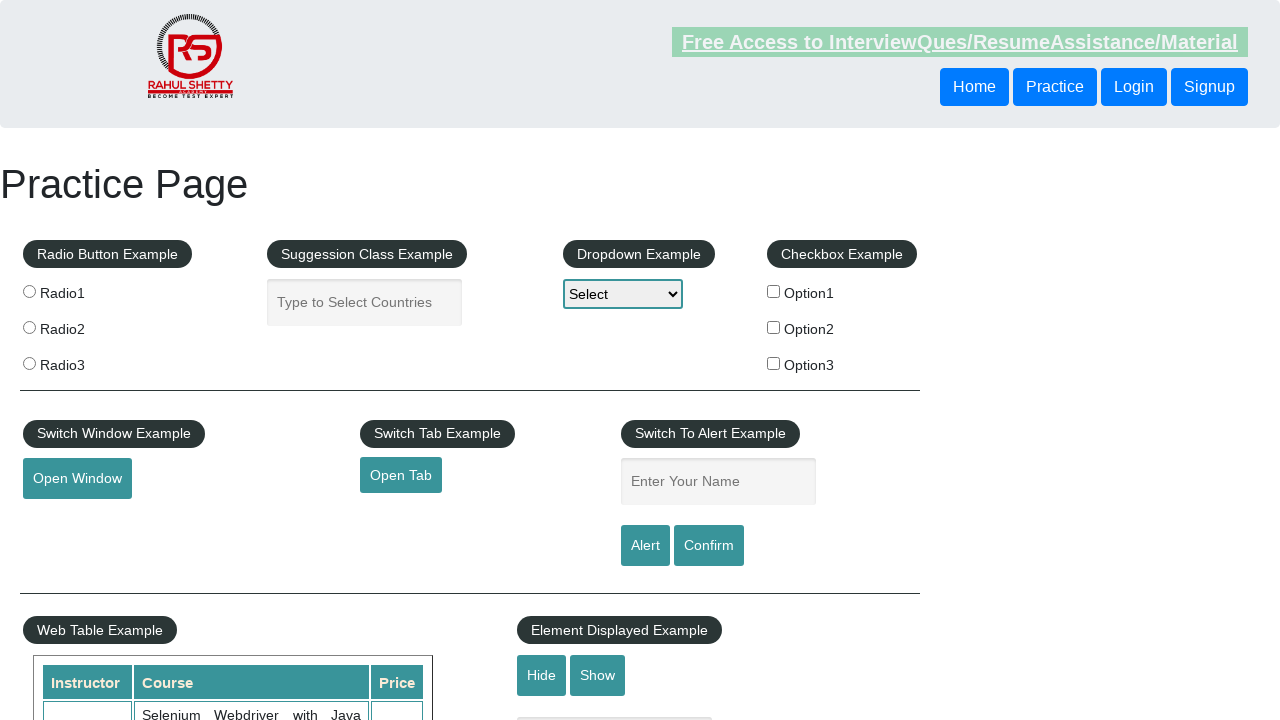

Retrieved href attribute from footer link 6: 'https://rahulshettyacademy.com/brokenlink'
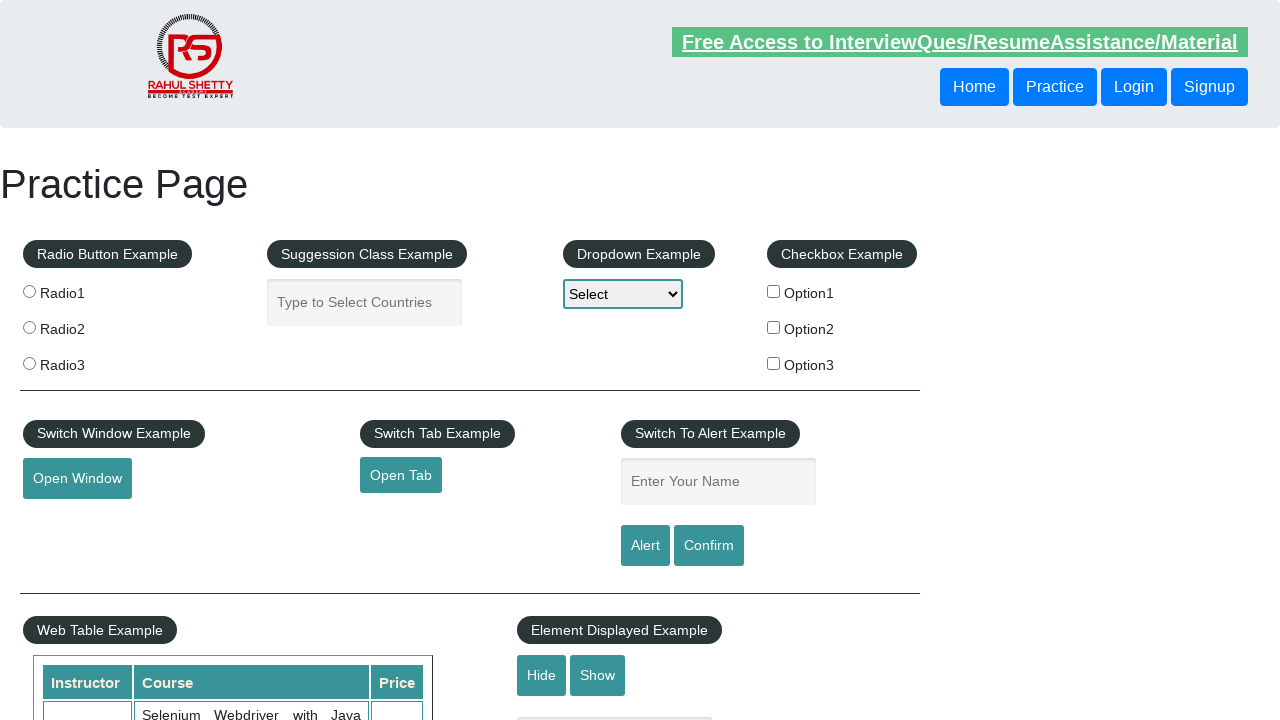

Verified that footer link 6 has a valid non-empty href attribute
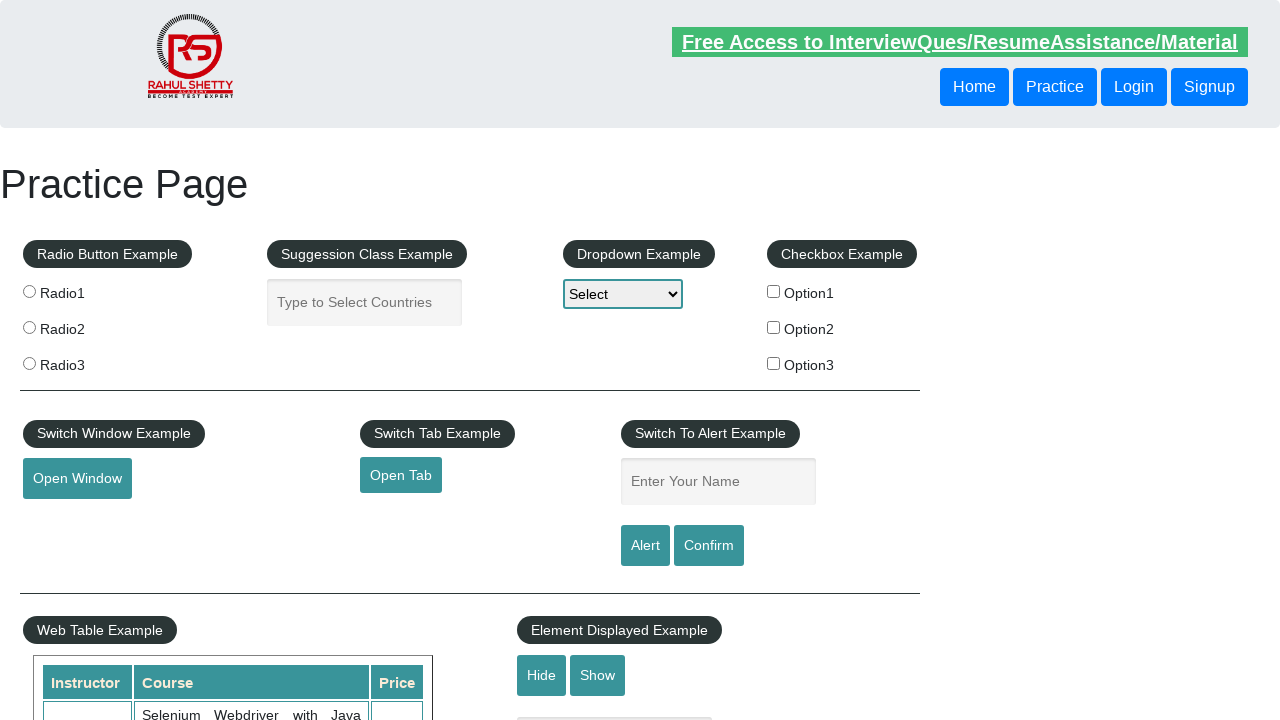

Retrieved href attribute from footer link 7: '#'
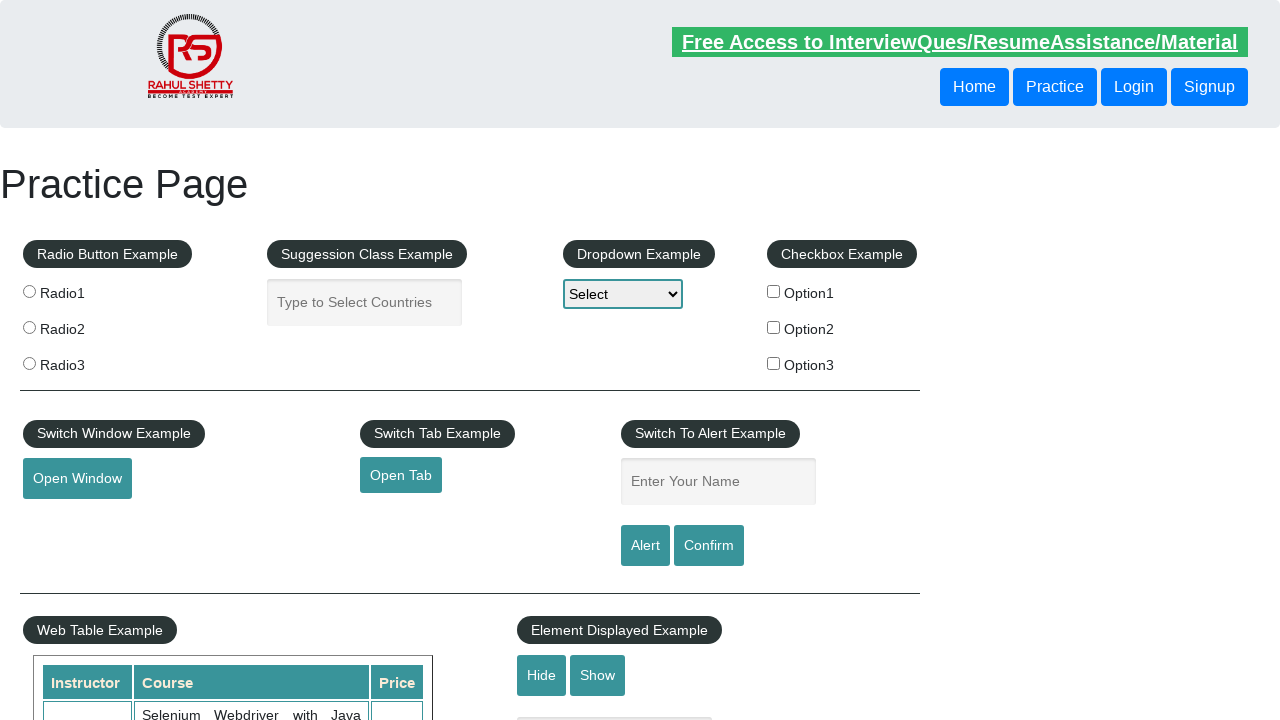

Verified that footer link 7 has a valid non-empty href attribute
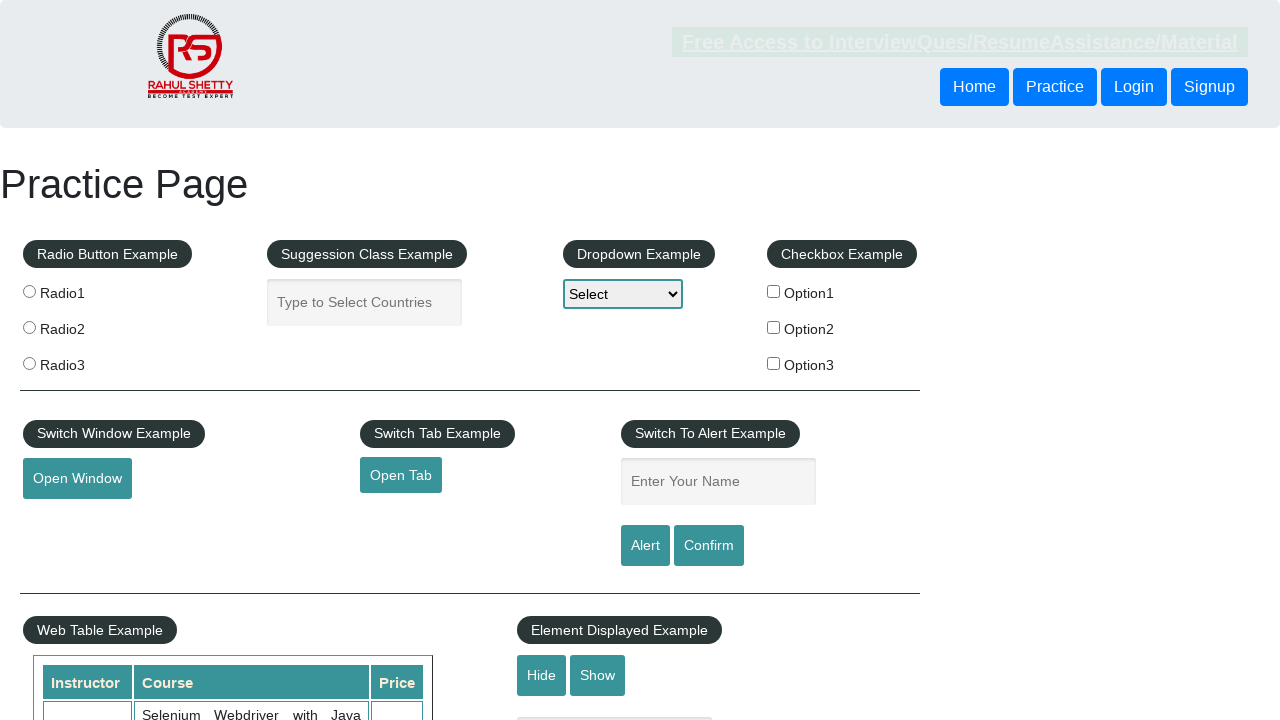

Retrieved href attribute from footer link 8: '#'
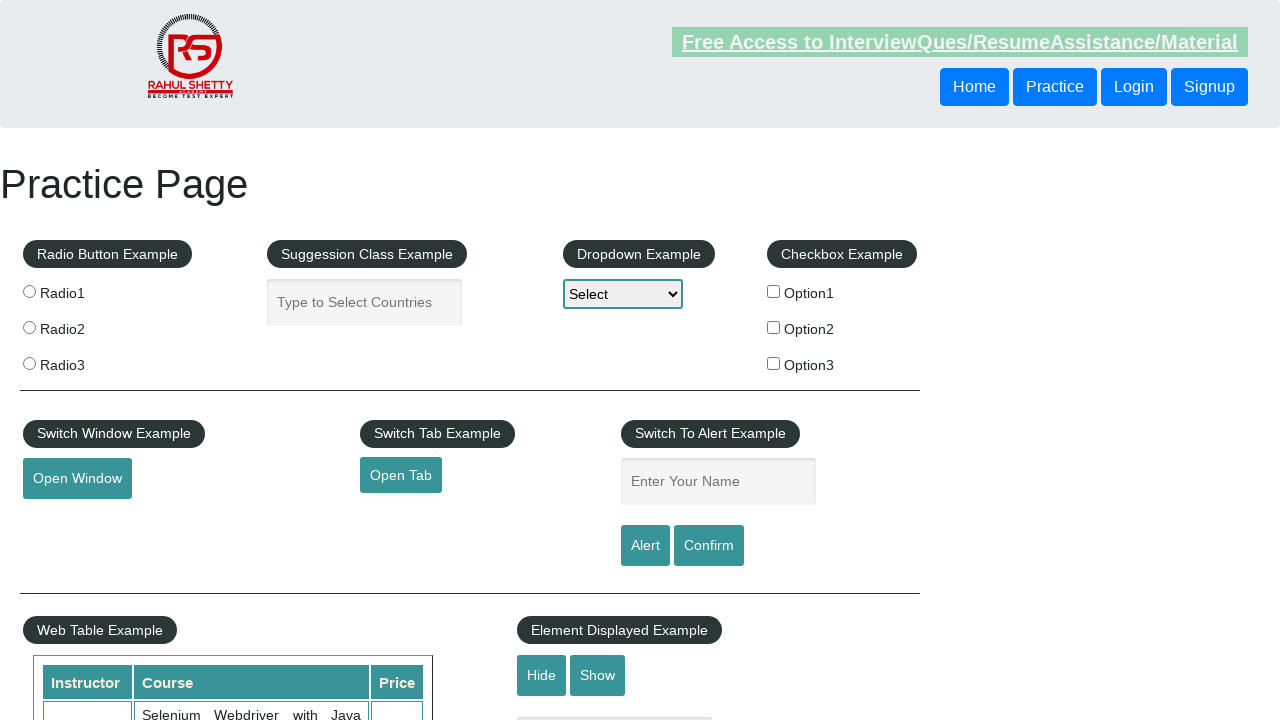

Verified that footer link 8 has a valid non-empty href attribute
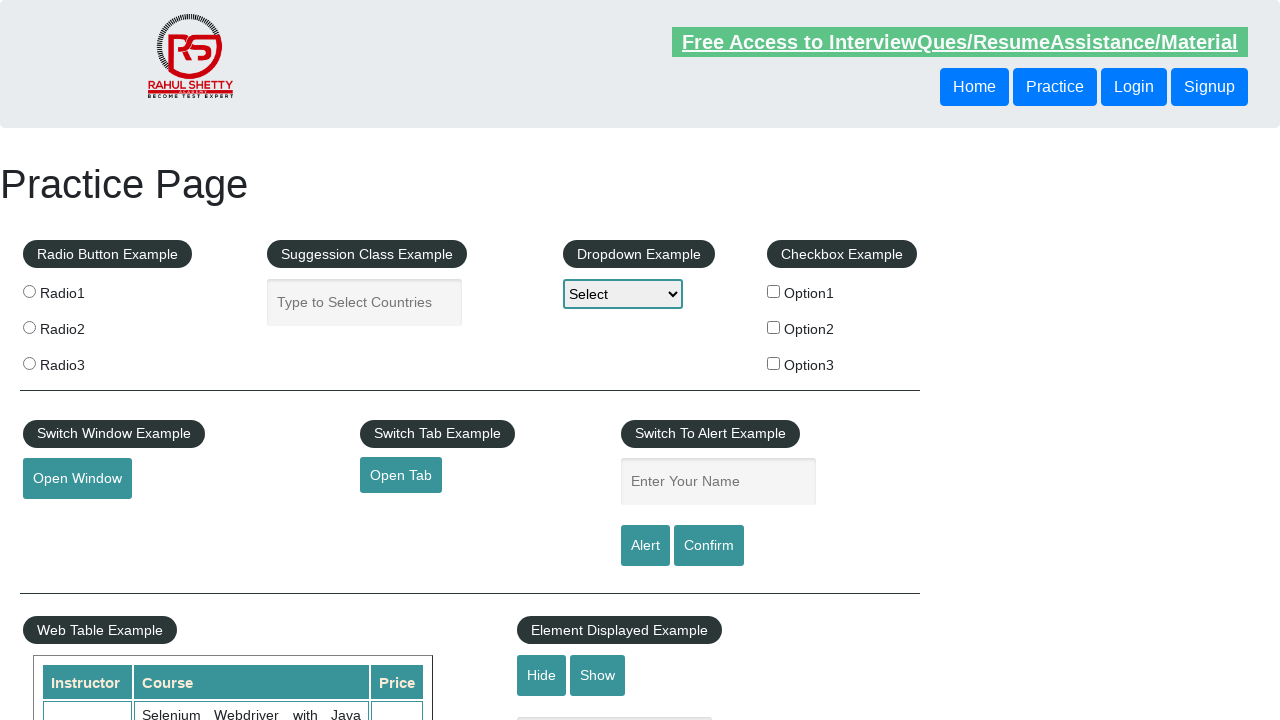

Retrieved href attribute from footer link 9: '#'
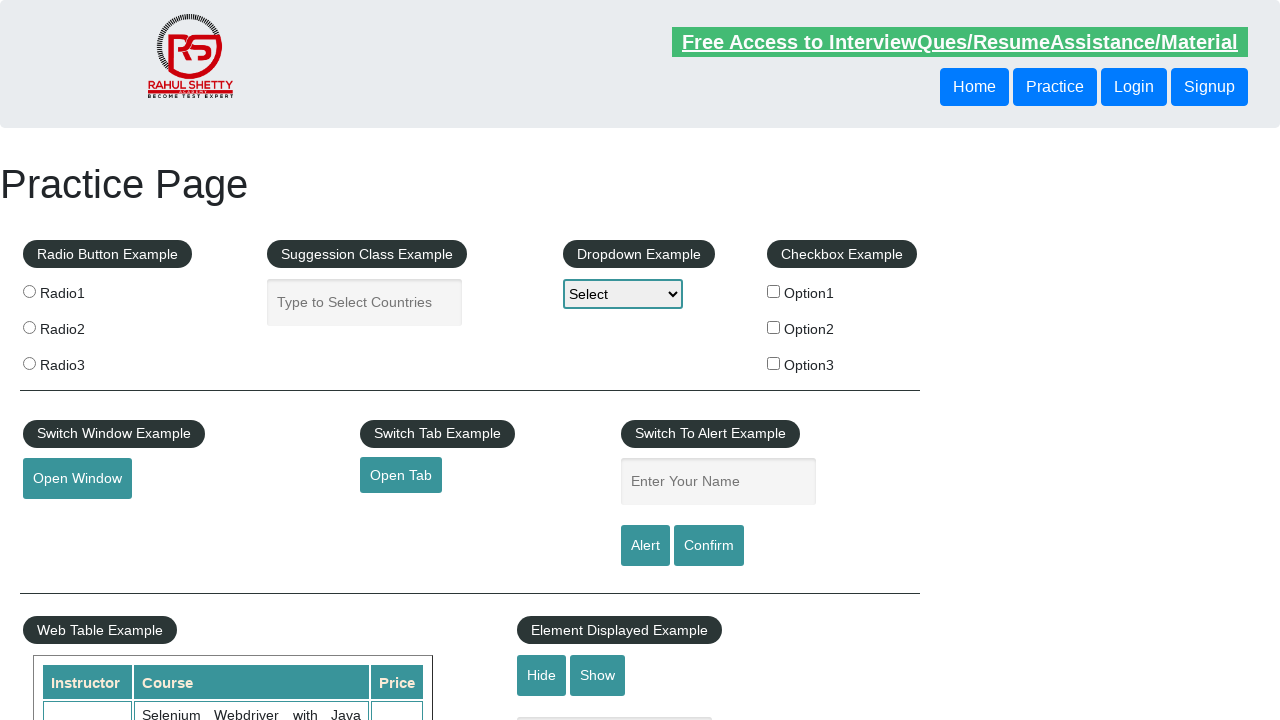

Verified that footer link 9 has a valid non-empty href attribute
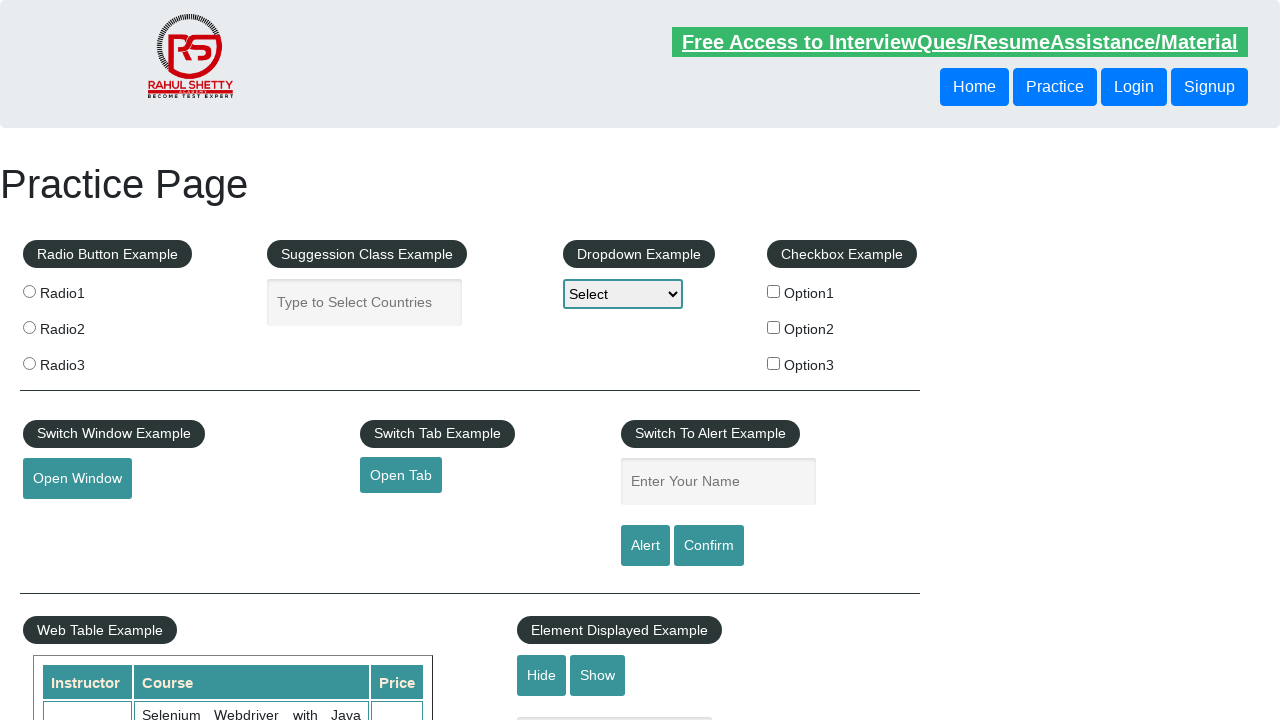

Retrieved href attribute from footer link 10: '#'
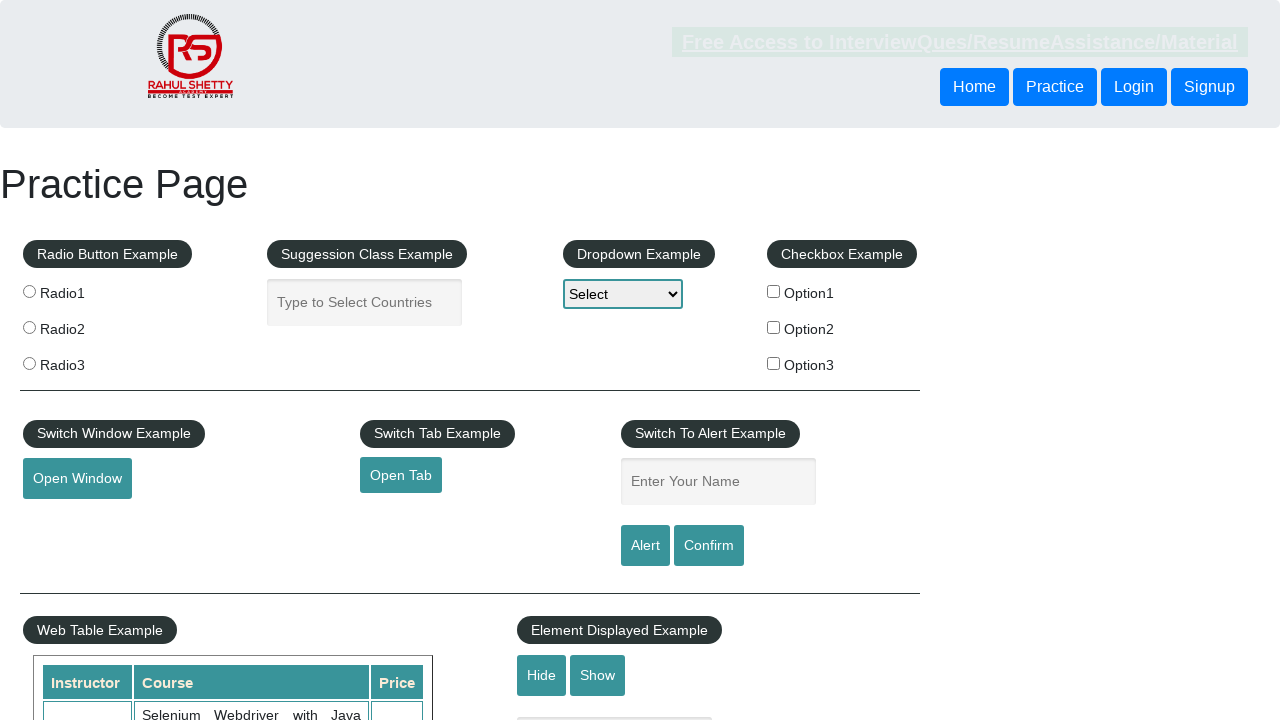

Verified that footer link 10 has a valid non-empty href attribute
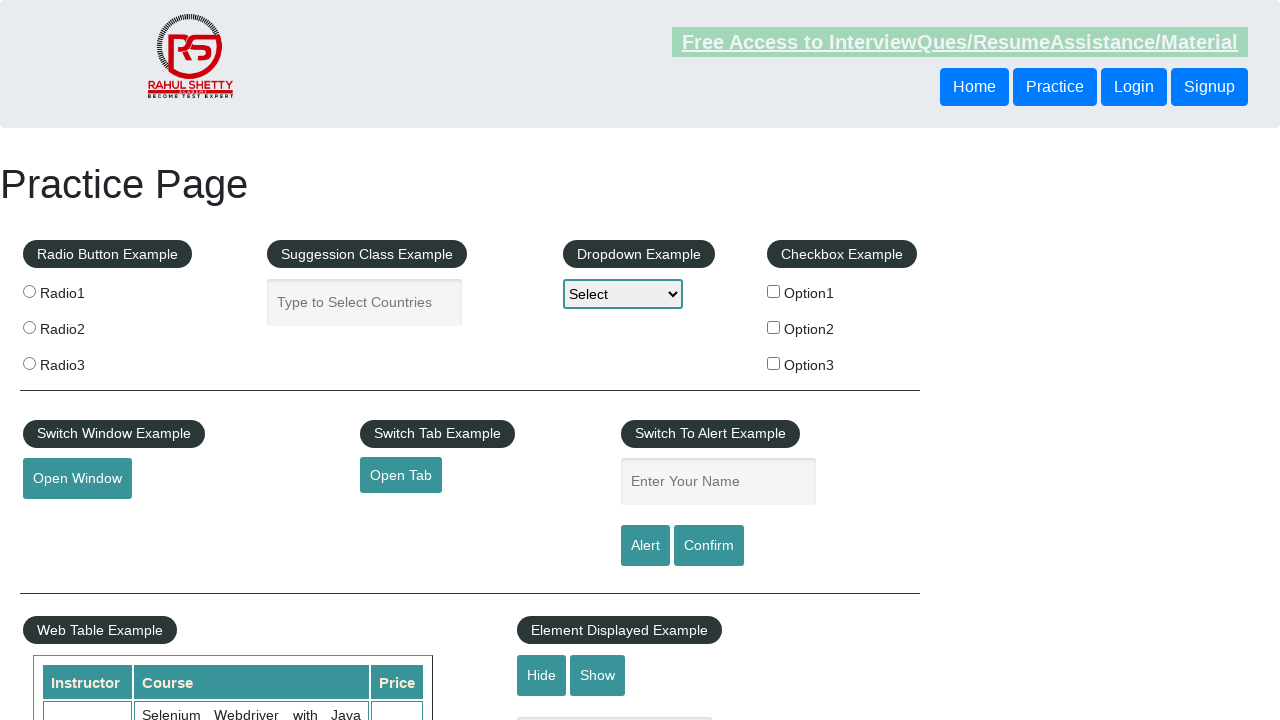

Retrieved href attribute from footer link 11: '#'
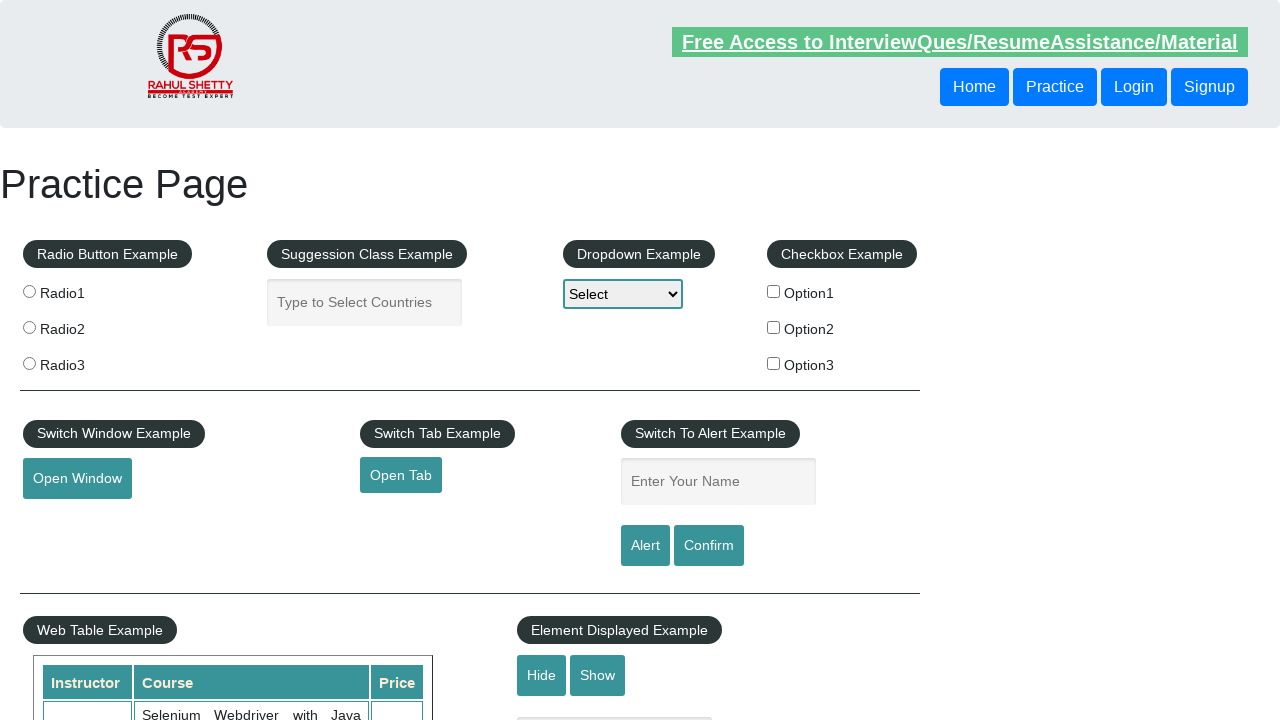

Verified that footer link 11 has a valid non-empty href attribute
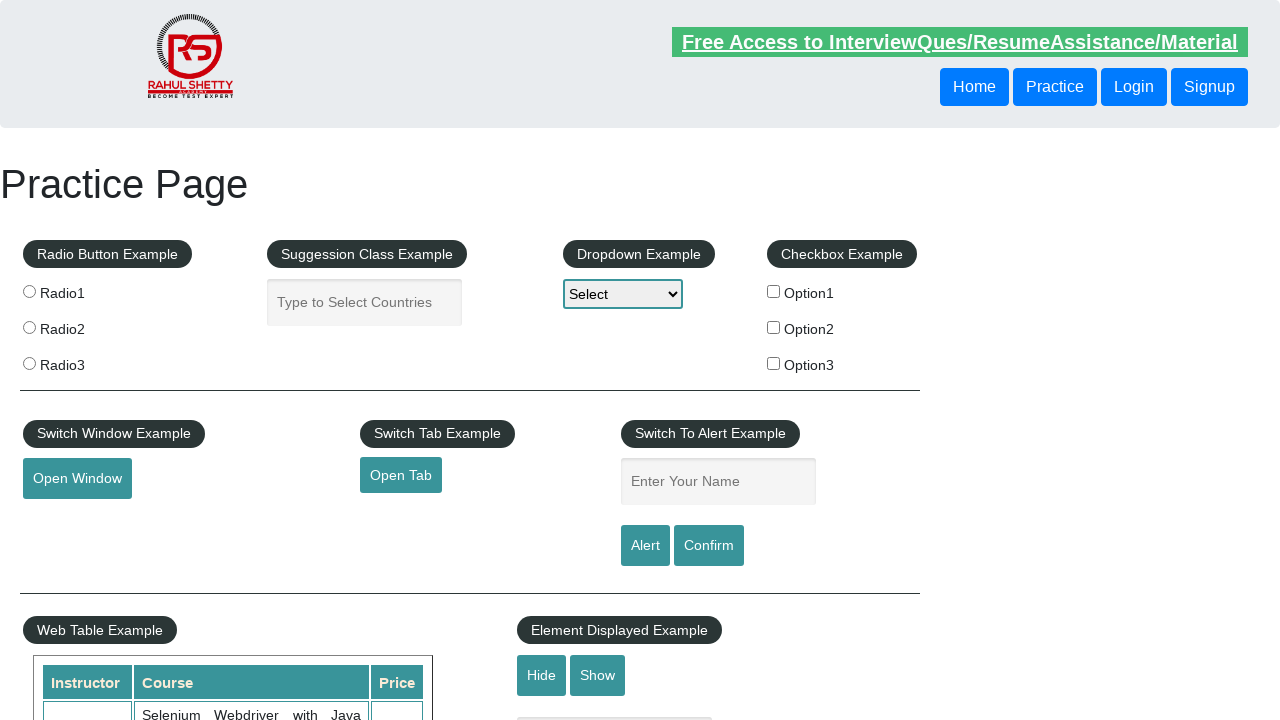

Retrieved href attribute from footer link 12: '#'
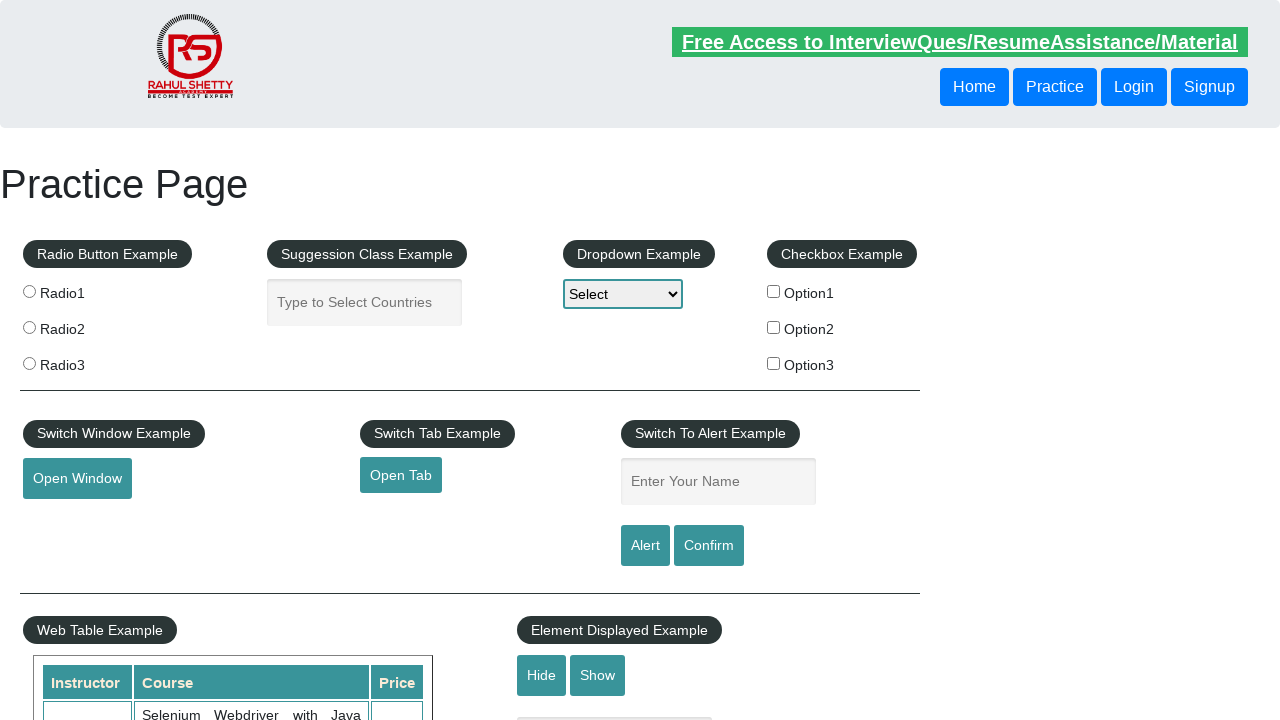

Verified that footer link 12 has a valid non-empty href attribute
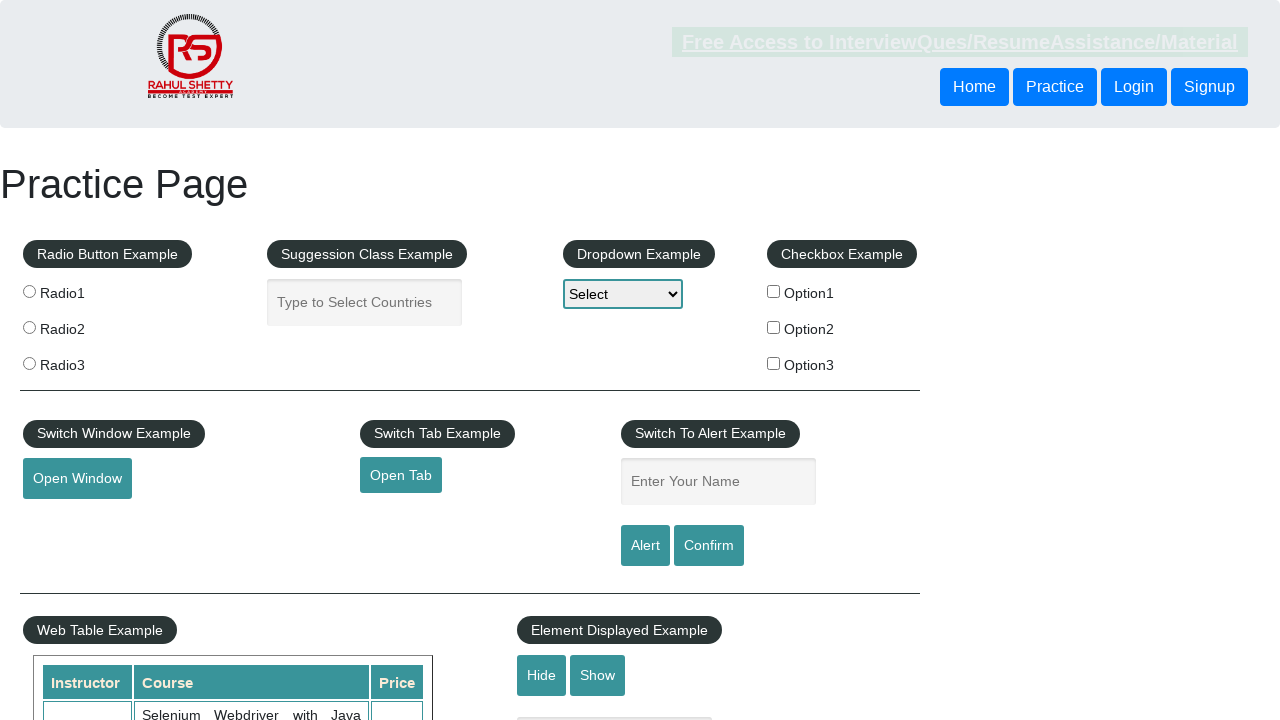

Retrieved href attribute from footer link 13: '#'
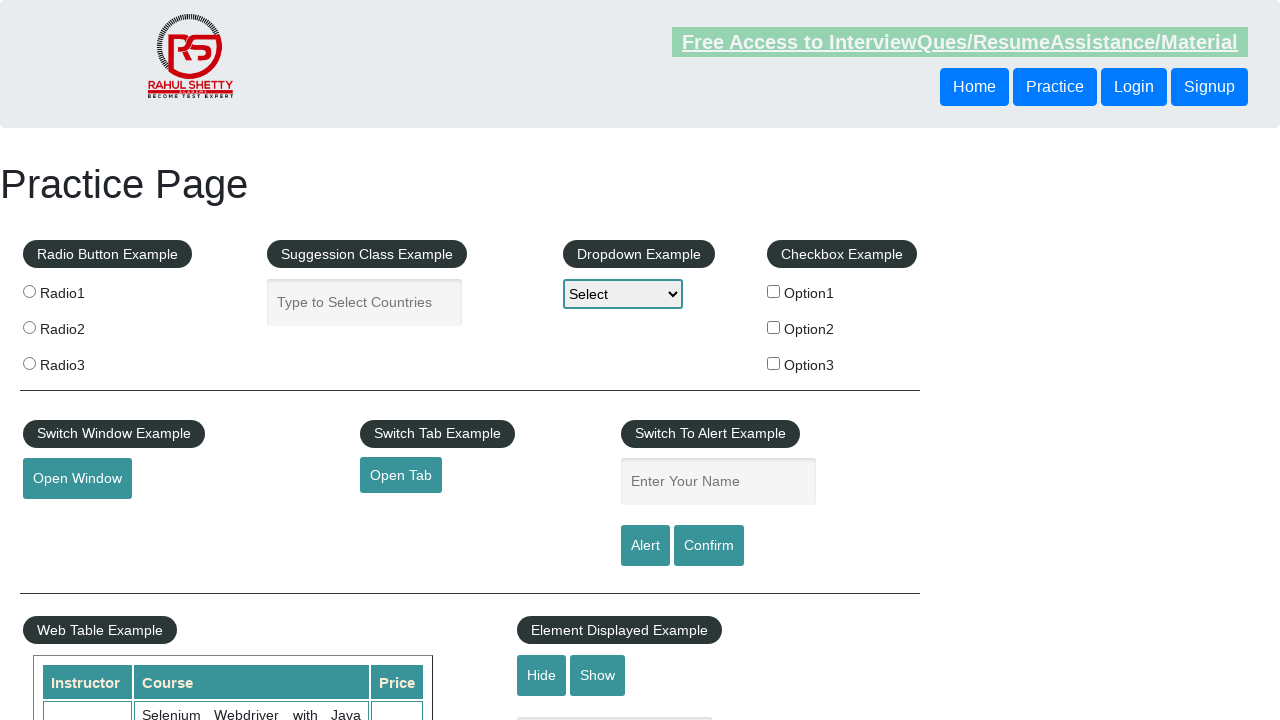

Verified that footer link 13 has a valid non-empty href attribute
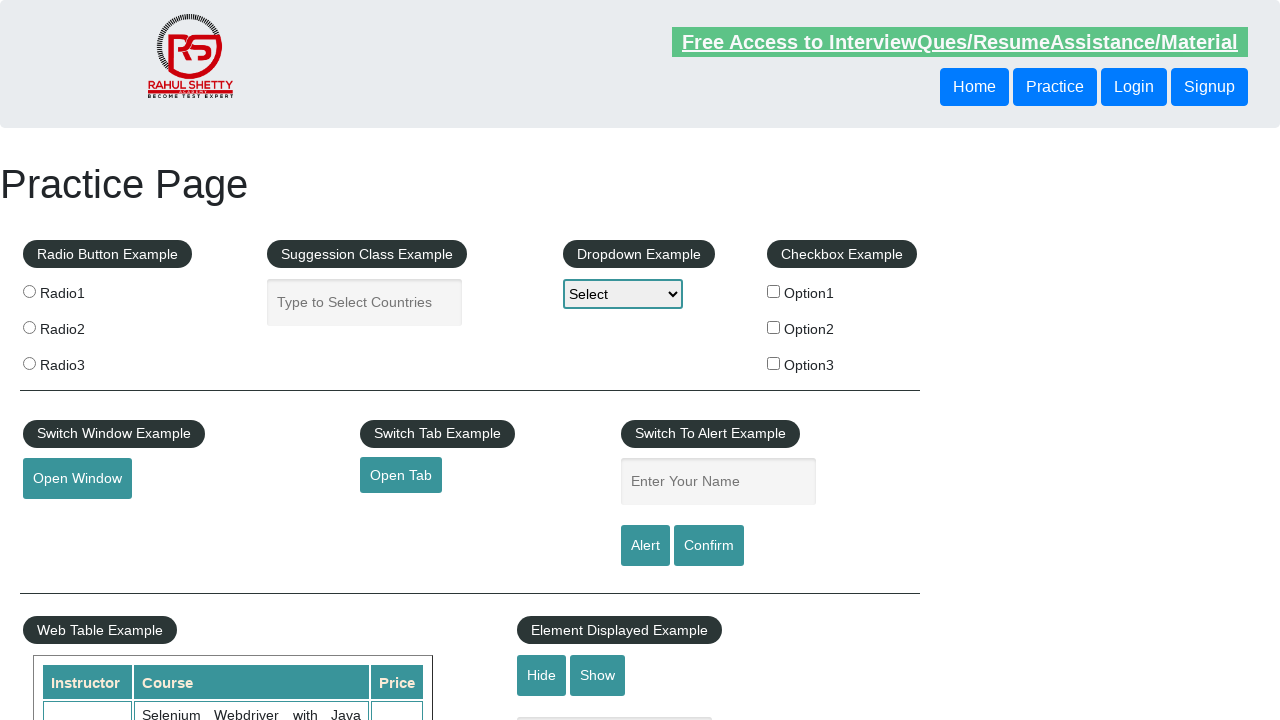

Retrieved href attribute from footer link 14: '#'
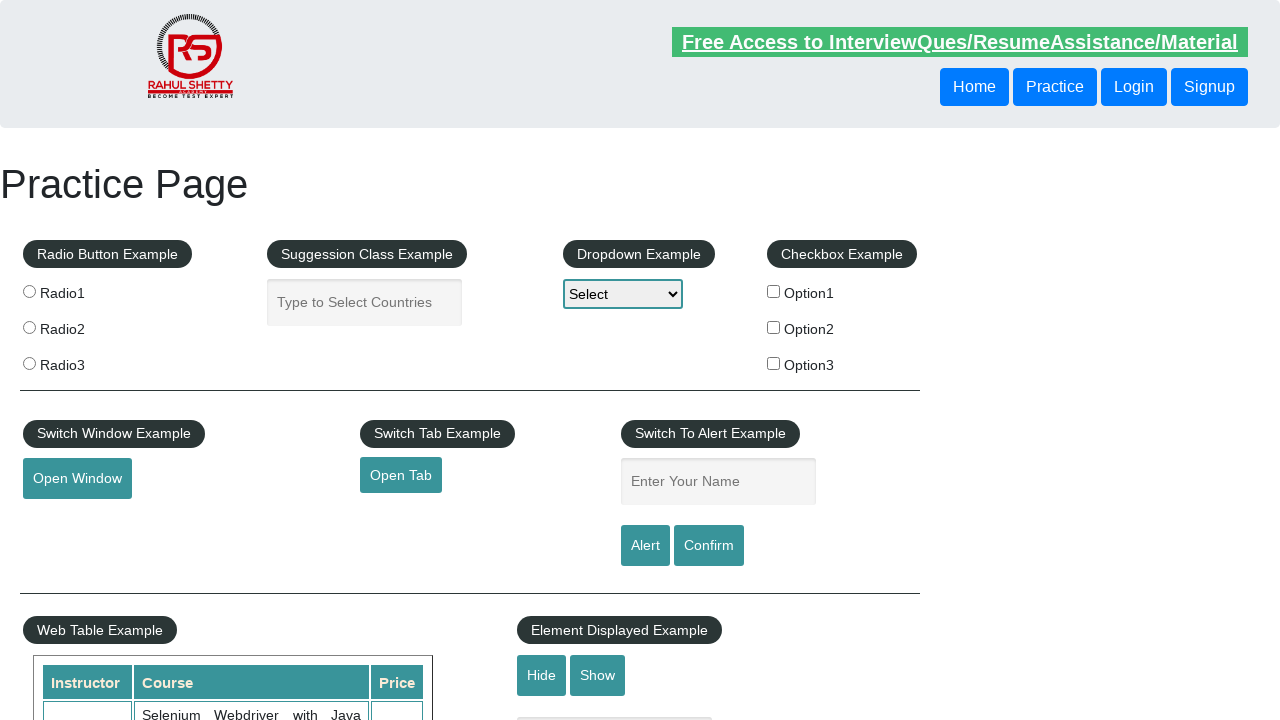

Verified that footer link 14 has a valid non-empty href attribute
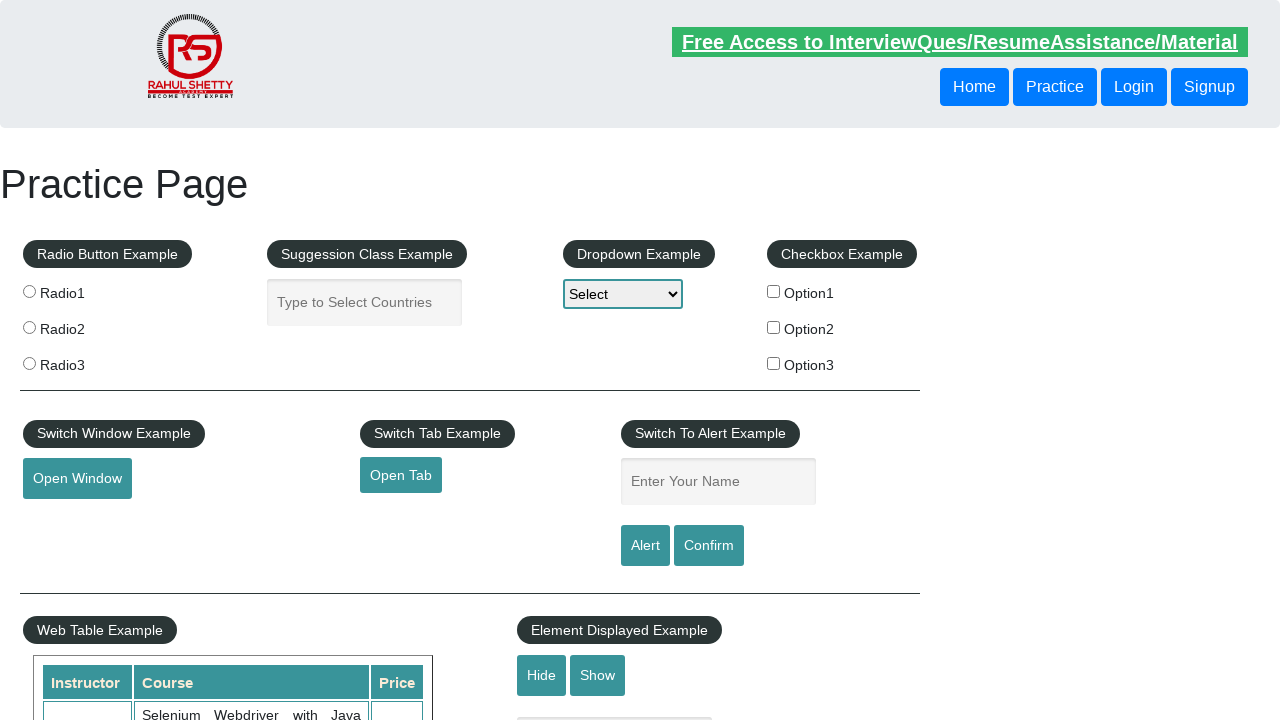

Retrieved href attribute from footer link 15: '#'
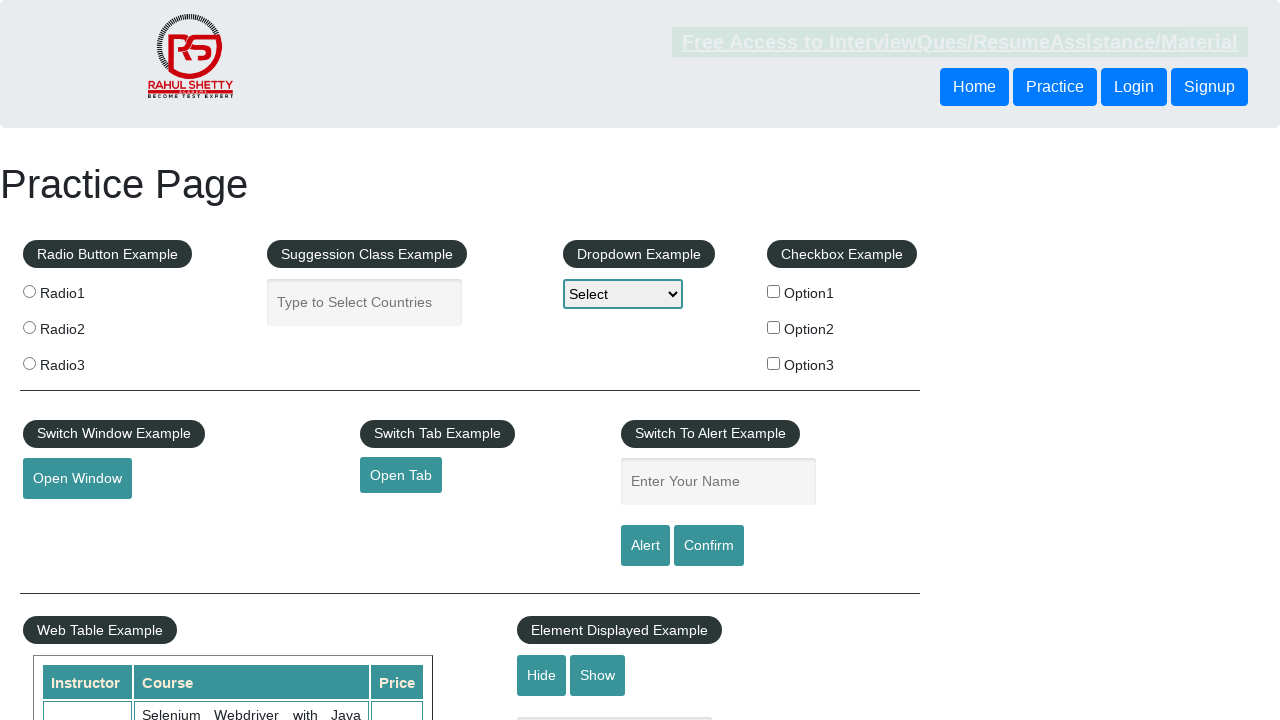

Verified that footer link 15 has a valid non-empty href attribute
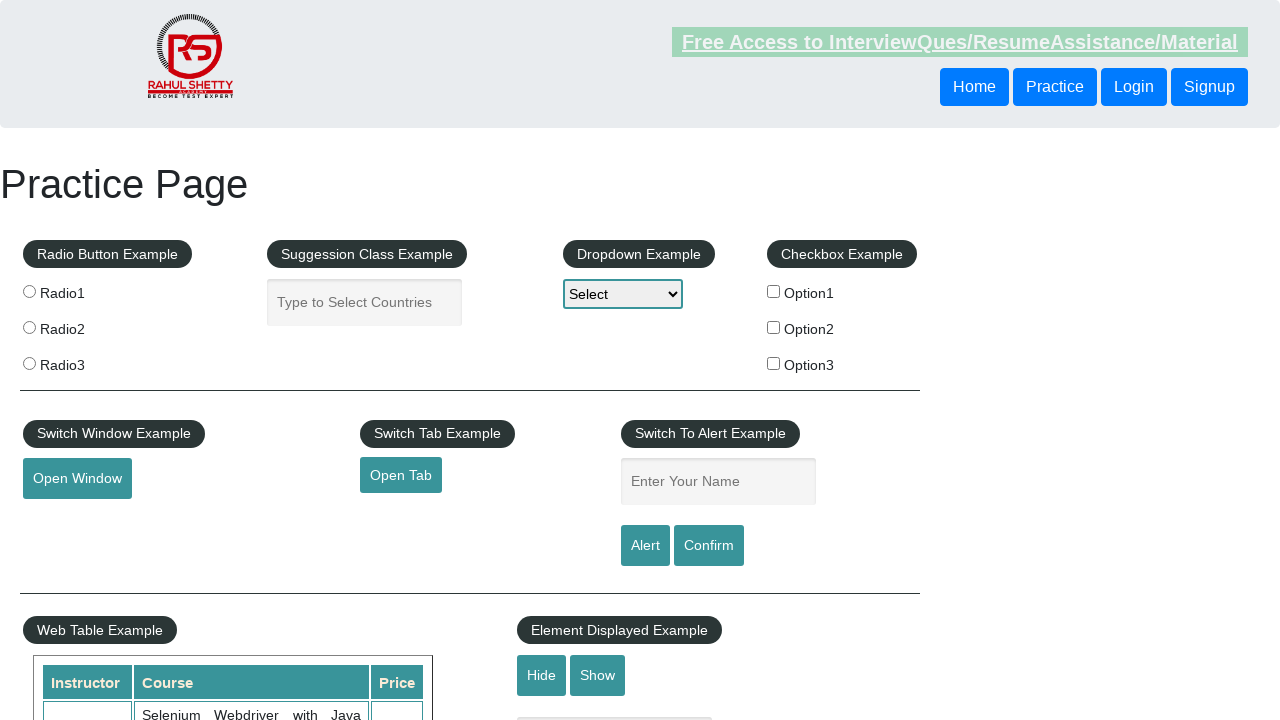

Retrieved href attribute from footer link 16: '#'
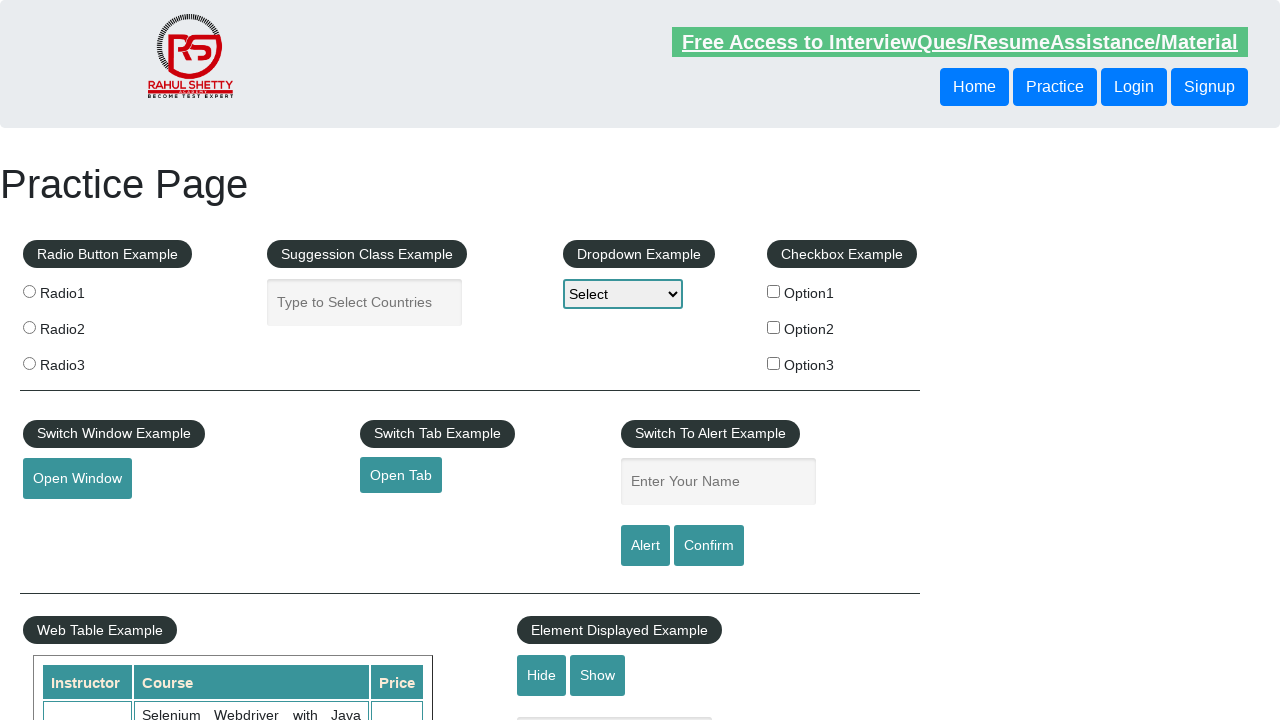

Verified that footer link 16 has a valid non-empty href attribute
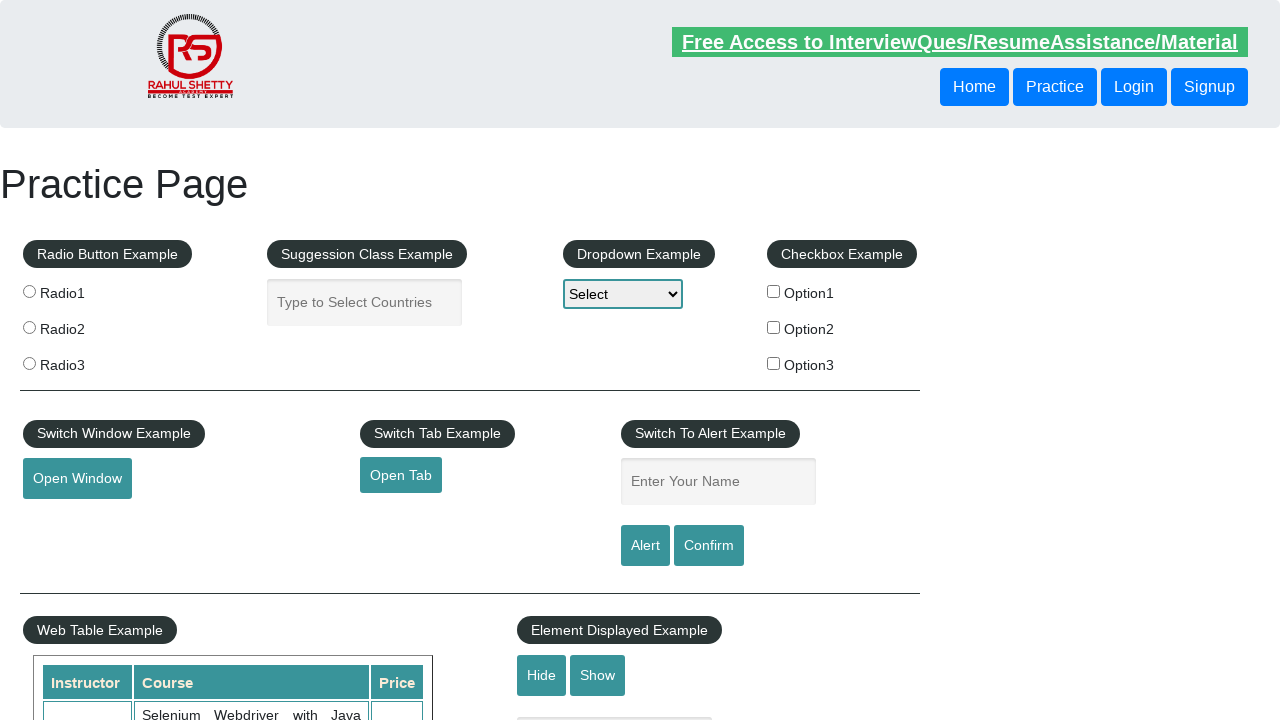

Retrieved href attribute from footer link 17: '#'
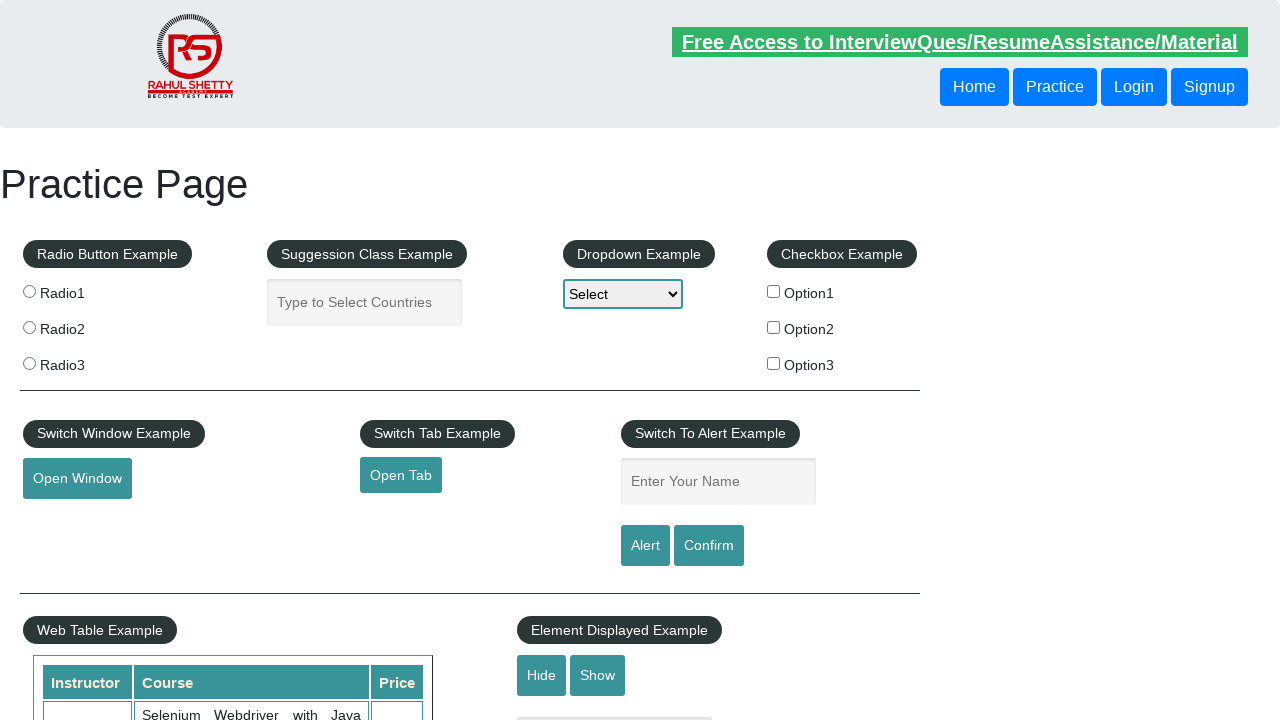

Verified that footer link 17 has a valid non-empty href attribute
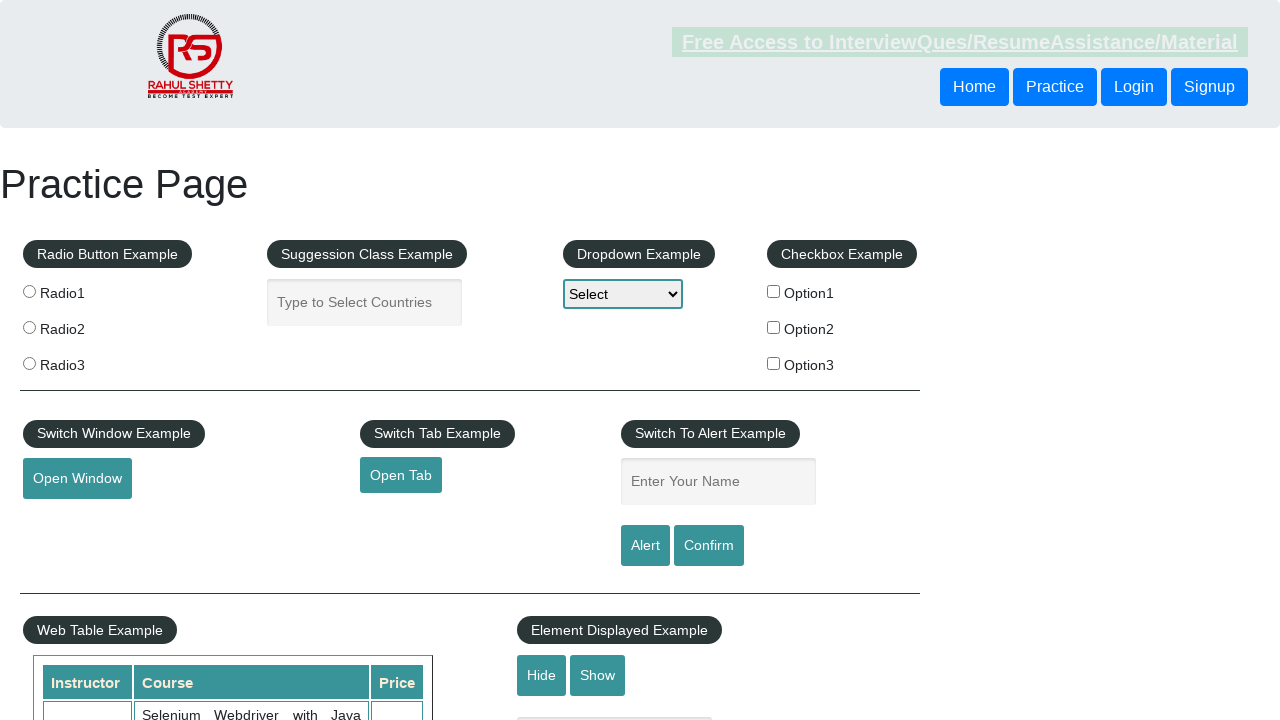

Retrieved href attribute from footer link 18: '#'
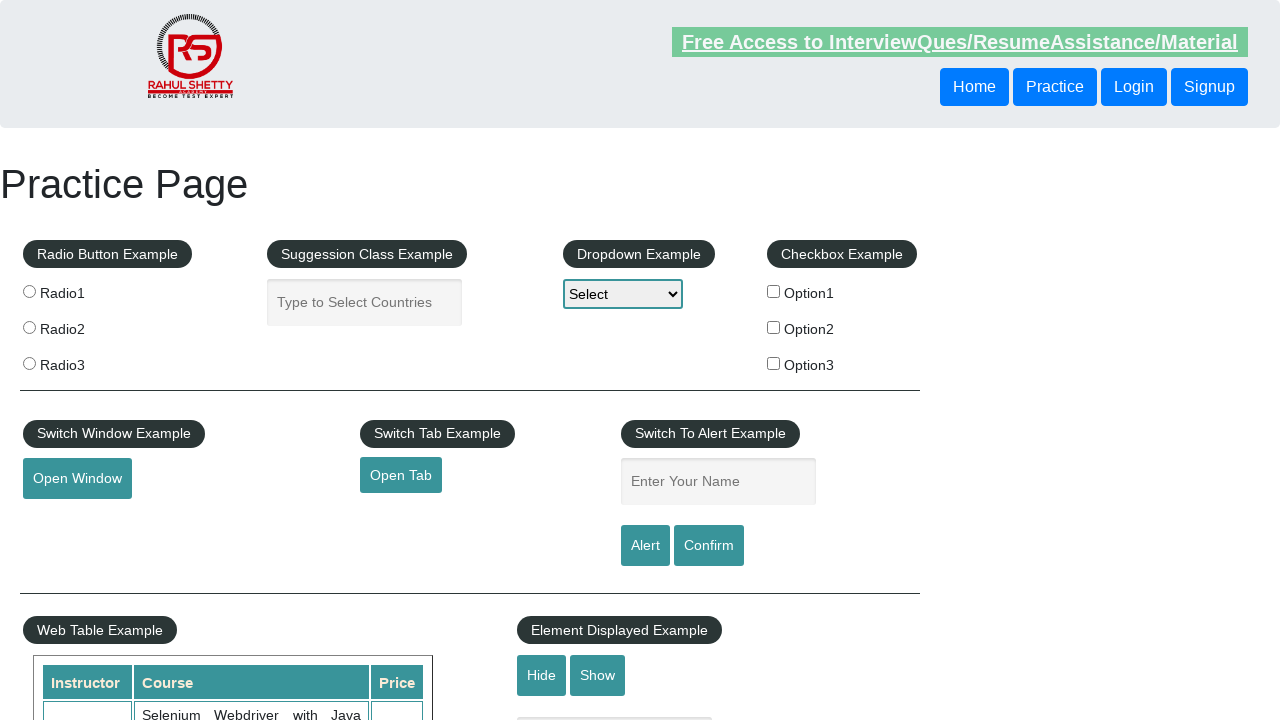

Verified that footer link 18 has a valid non-empty href attribute
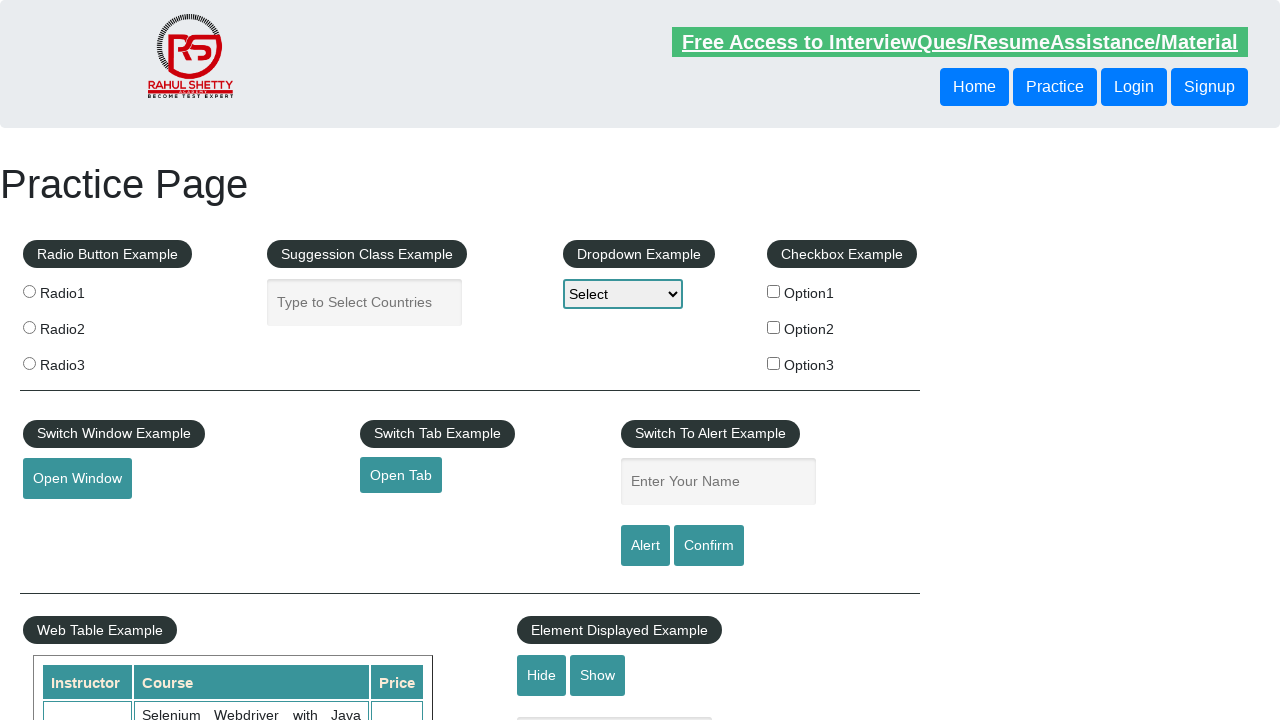

Retrieved href attribute from footer link 19: '#'
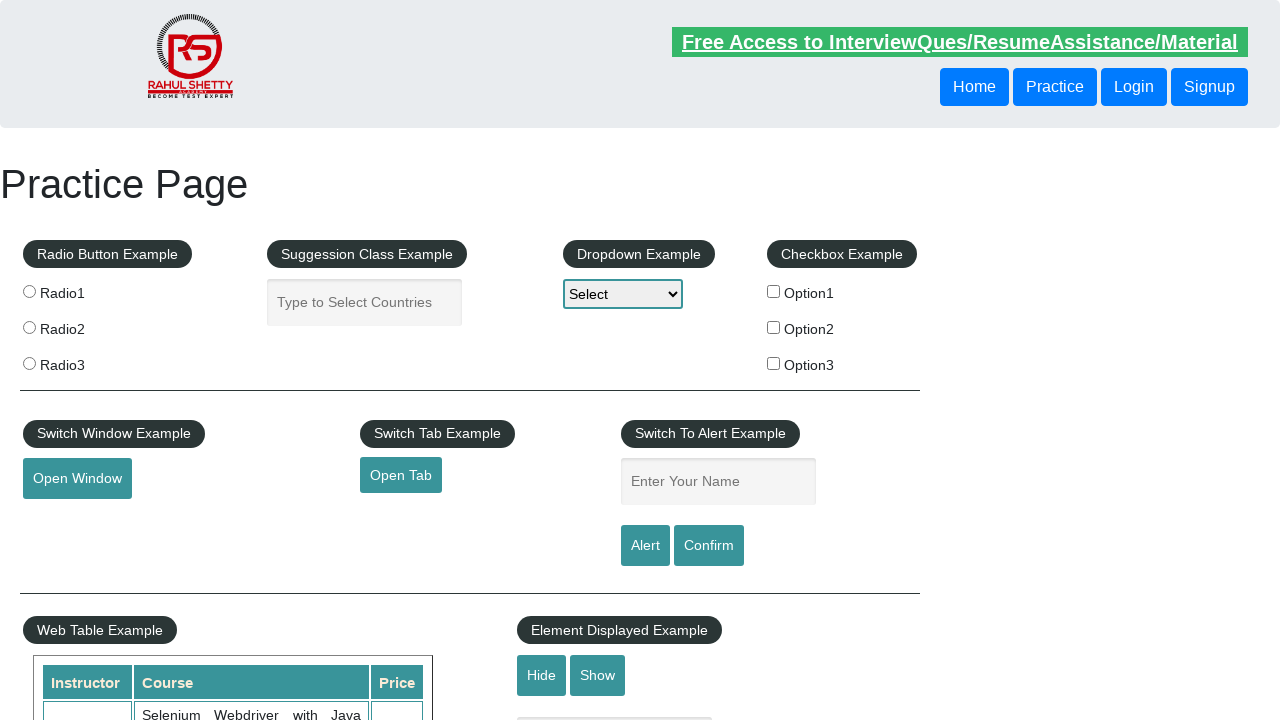

Verified that footer link 19 has a valid non-empty href attribute
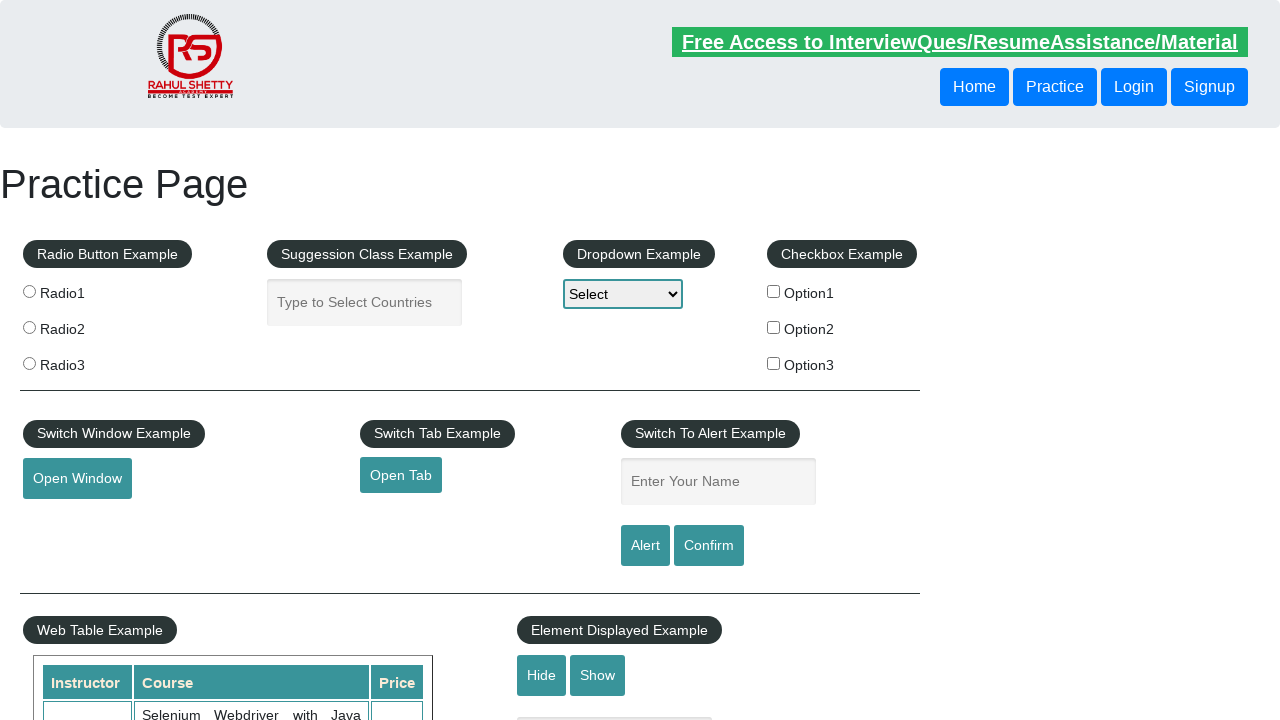

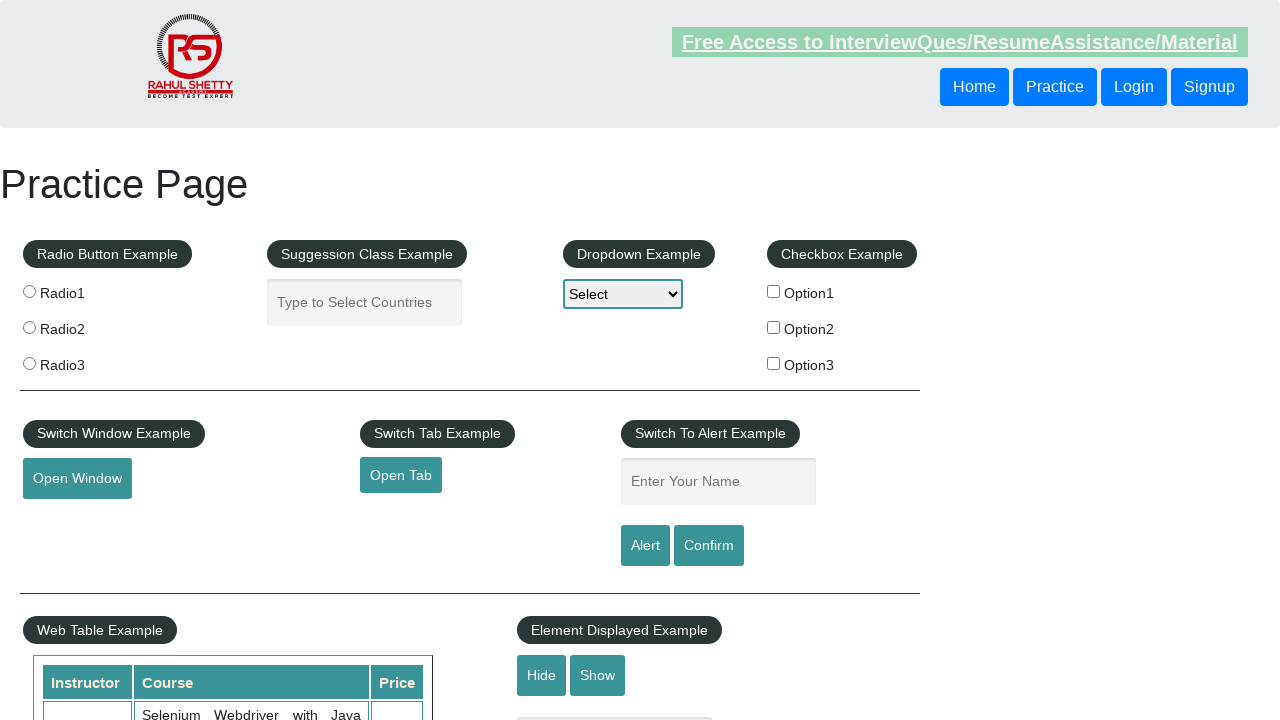